Tests web table by reading table data and verifying specific values in cells

Starting URL: https://rahulshettyacademy.com/AutomationPractice/

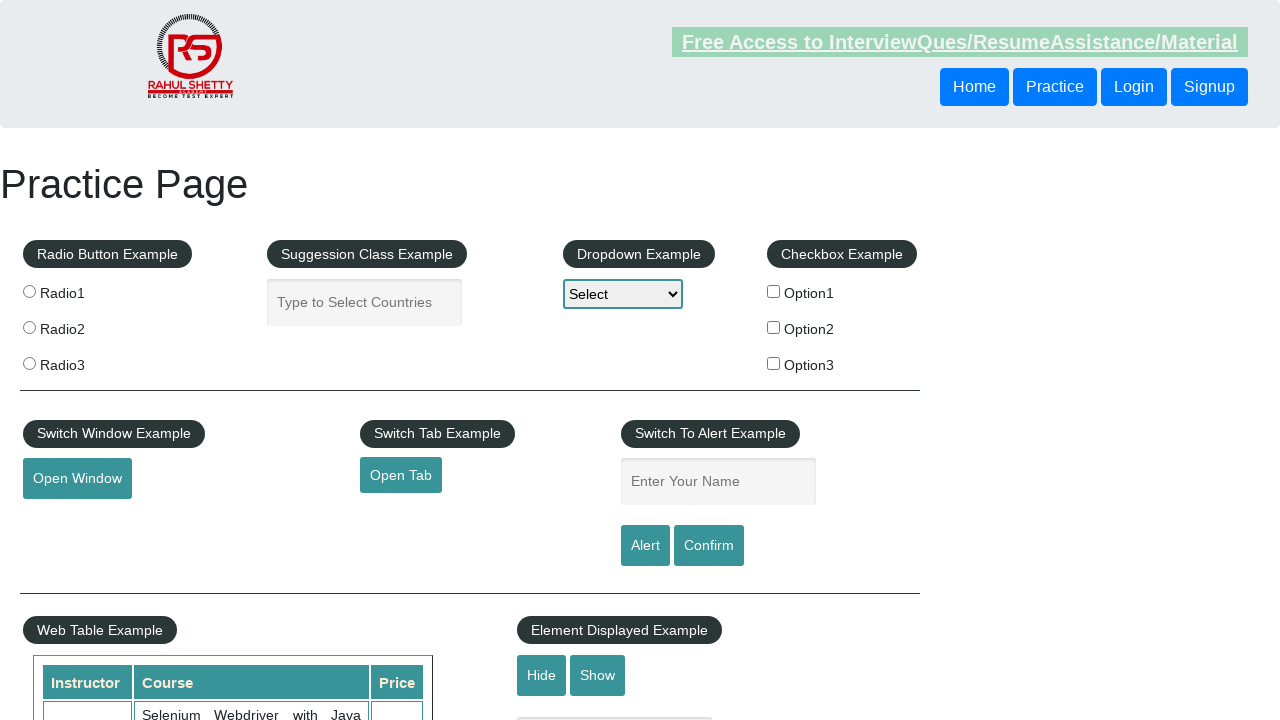

Located the web table with class 'tableFixHead'
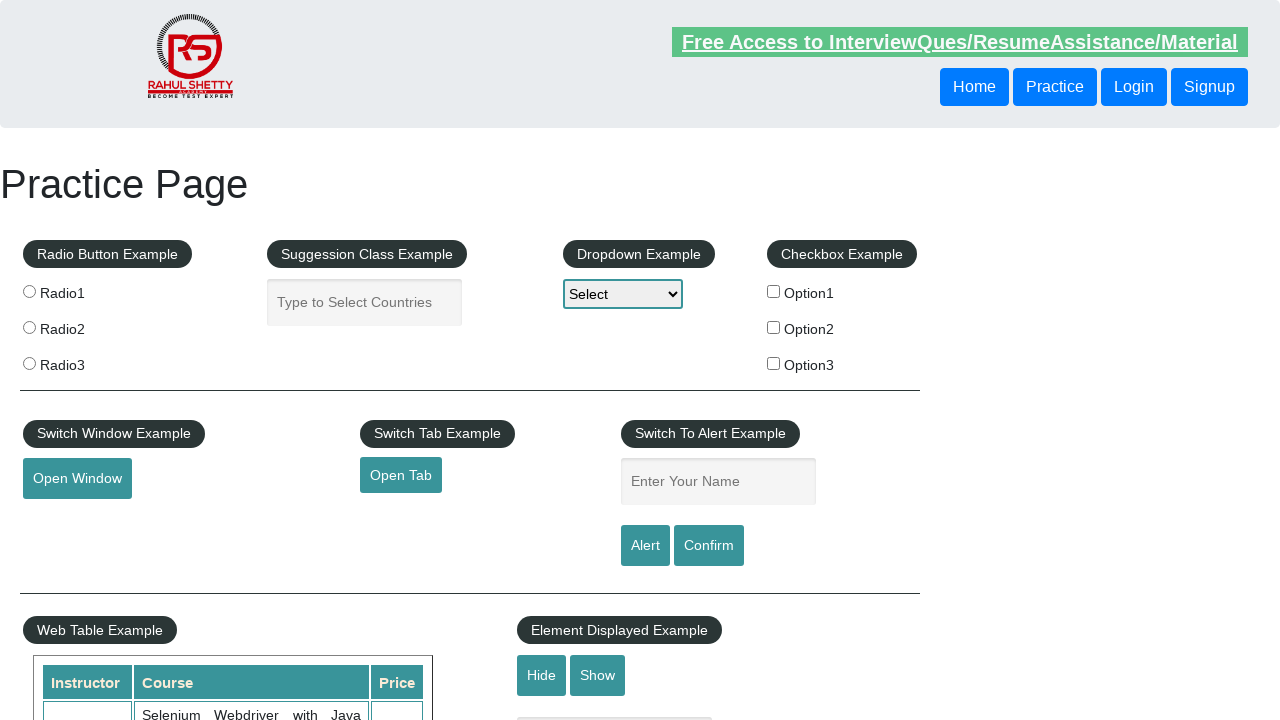

Located all table rows
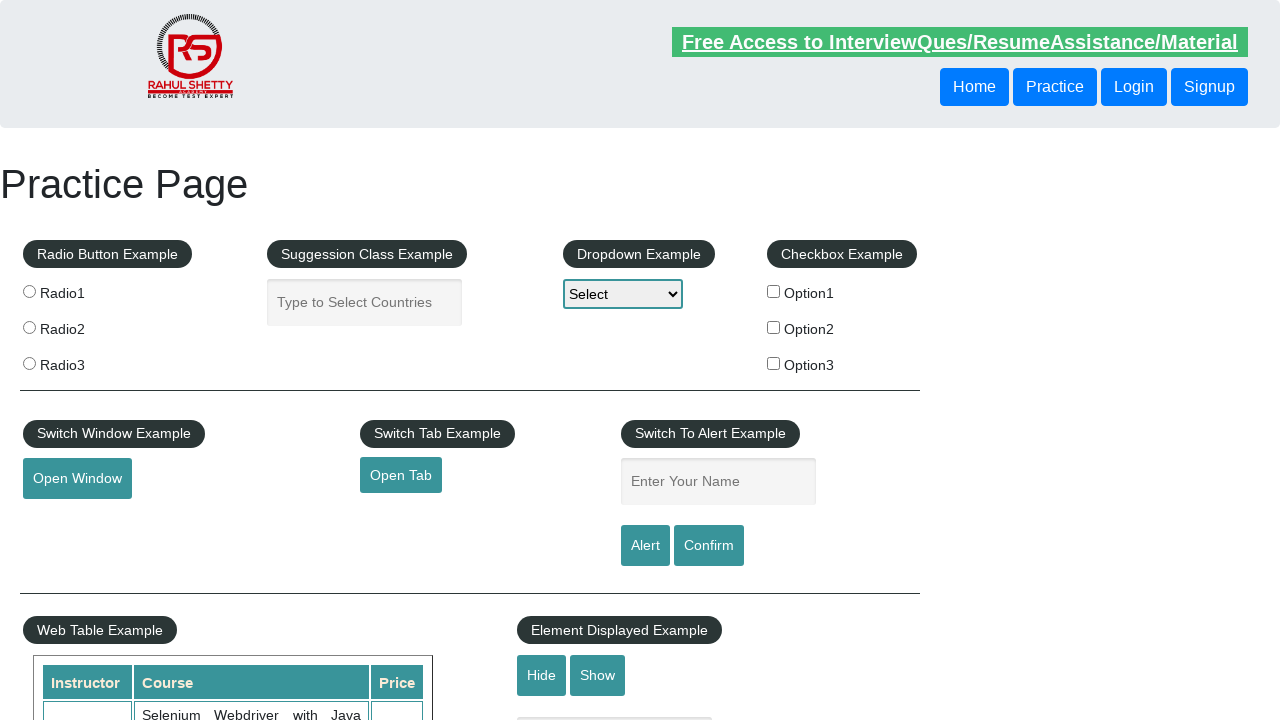

Retrieved total row count: 10
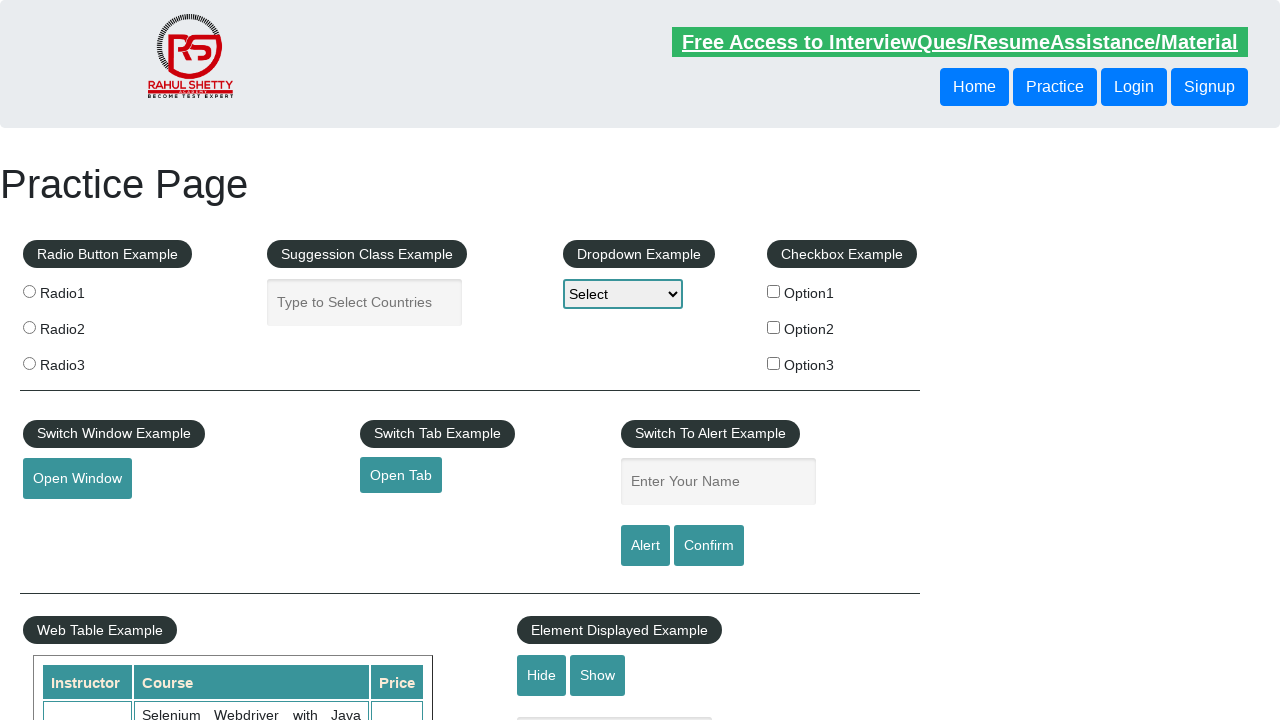

Located table header cells
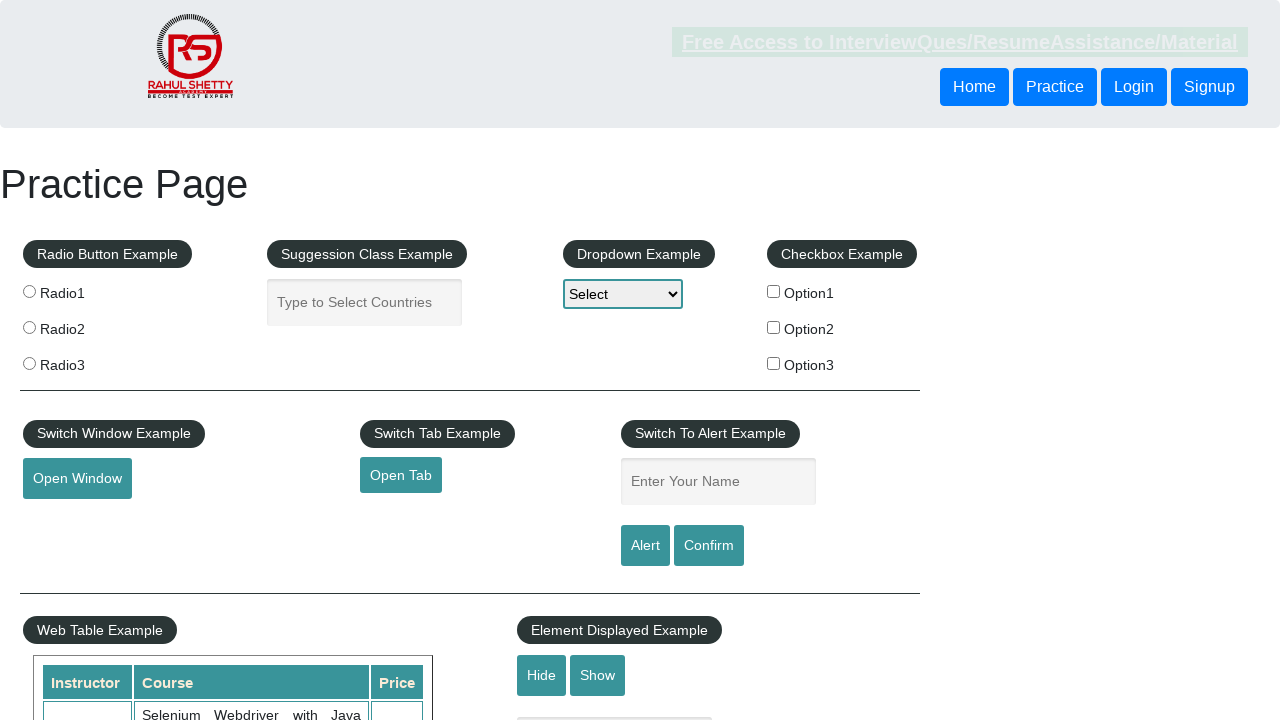

Retrieved total header count: 4
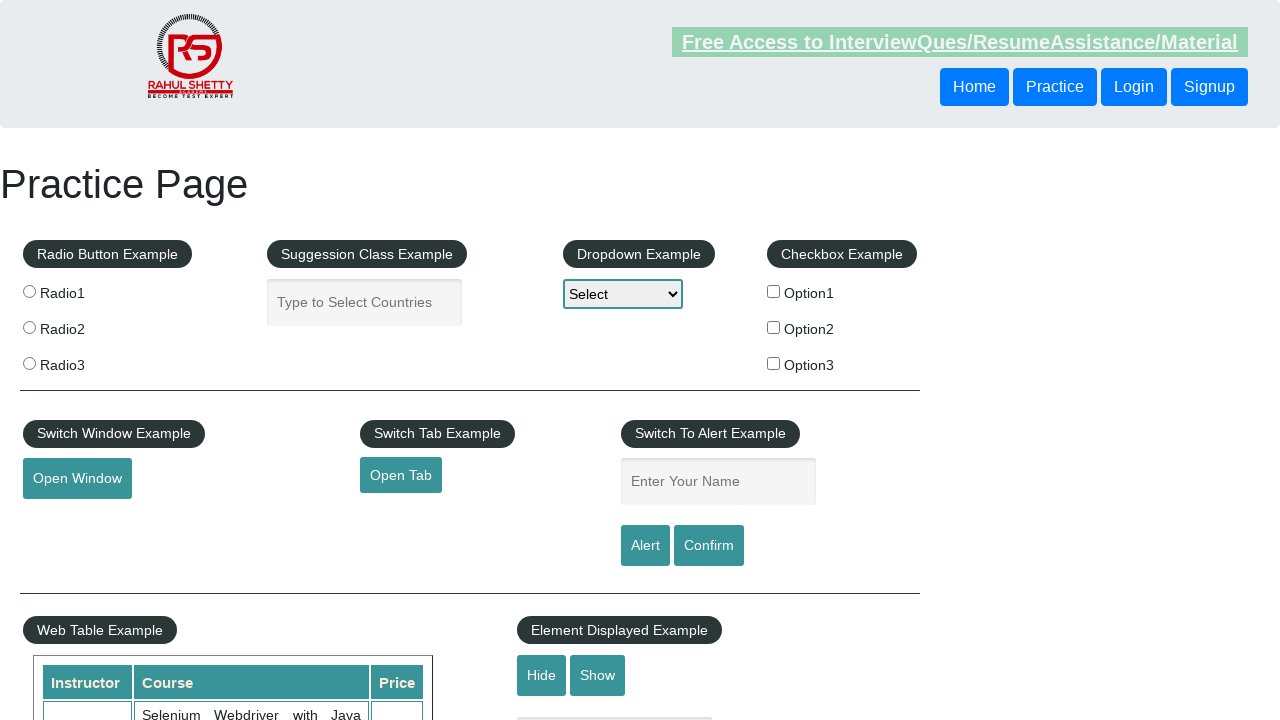

Extracted header text at index 0: 'Name'
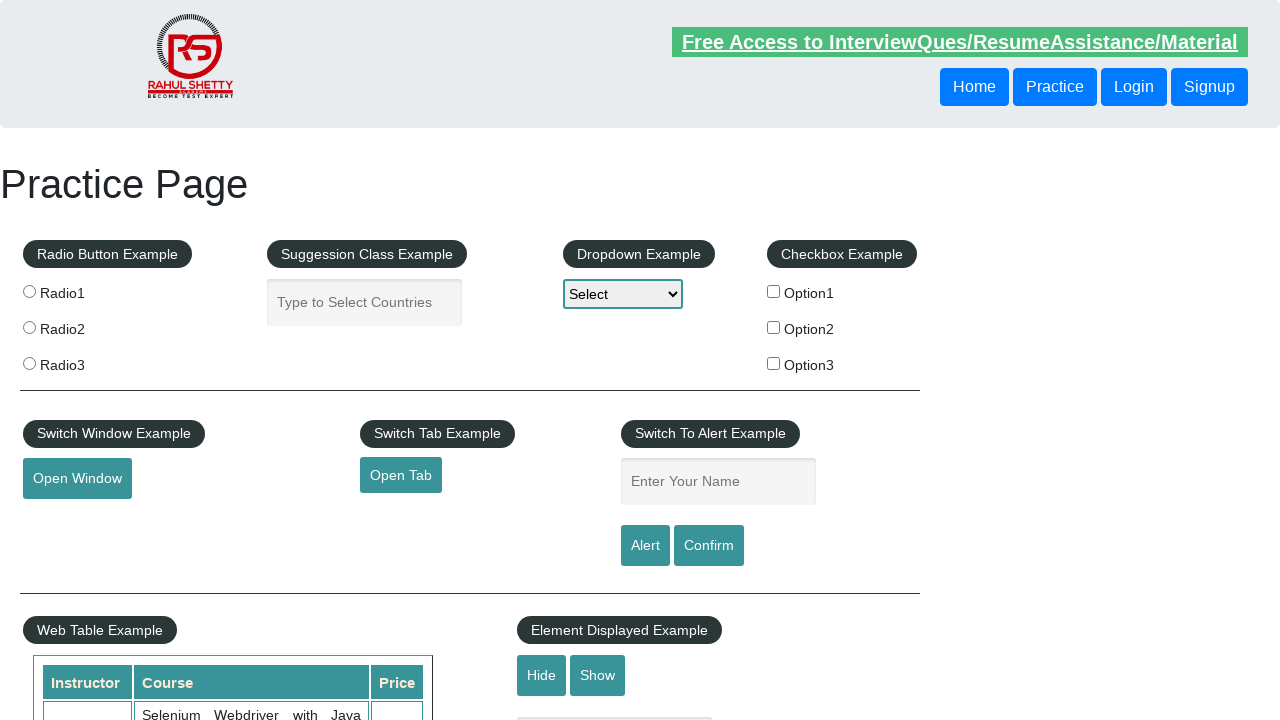

Extracted header text at index 1: 'Position'
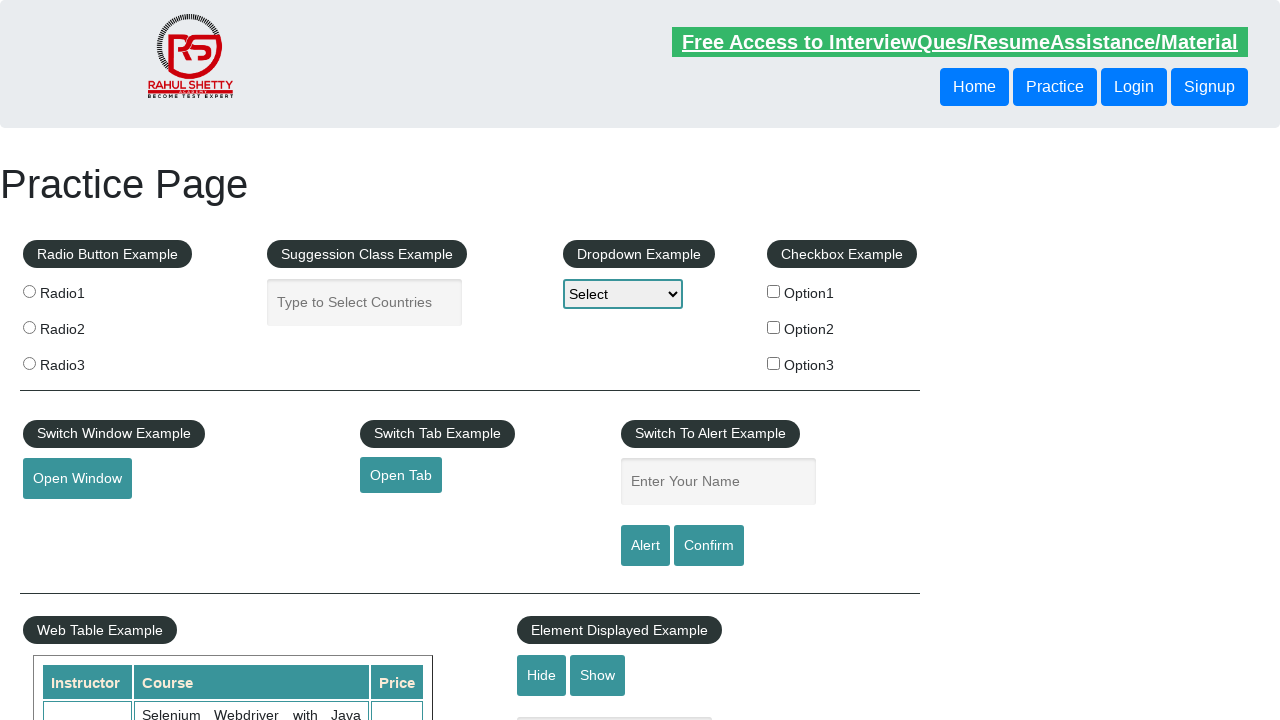

Extracted header text at index 2: 'City'
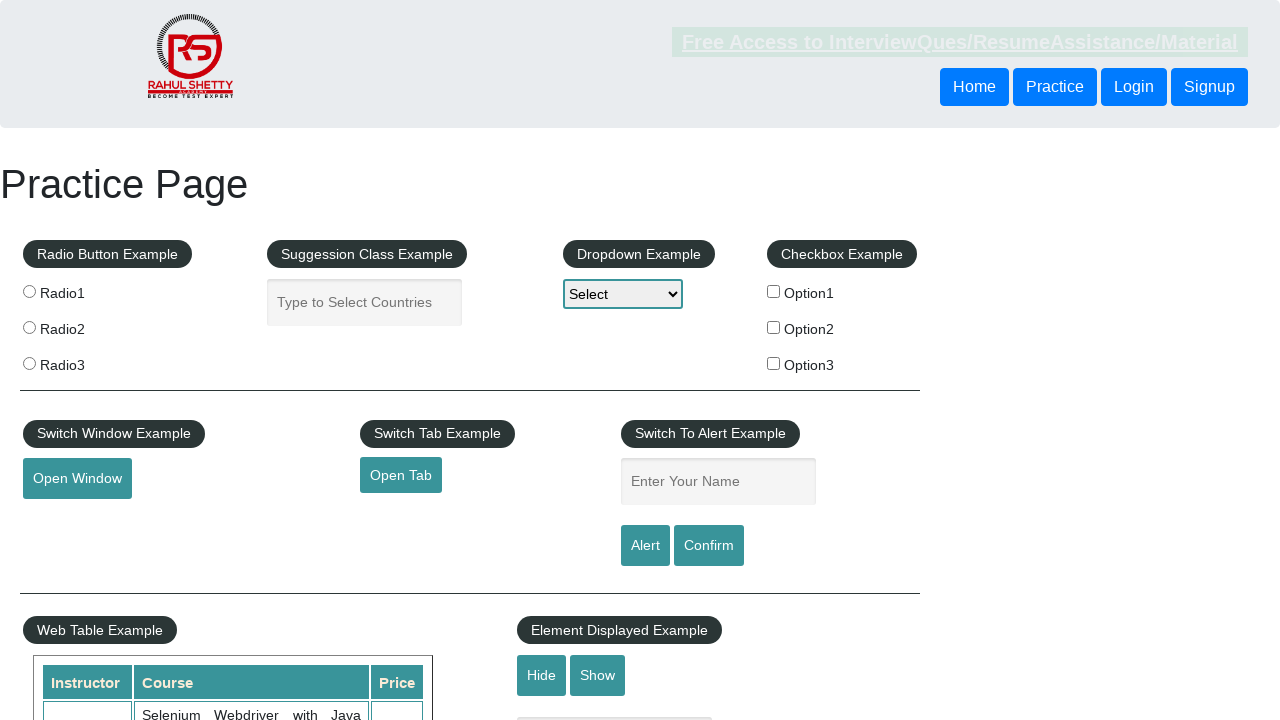

Extracted header text at index 3: 'Amount'
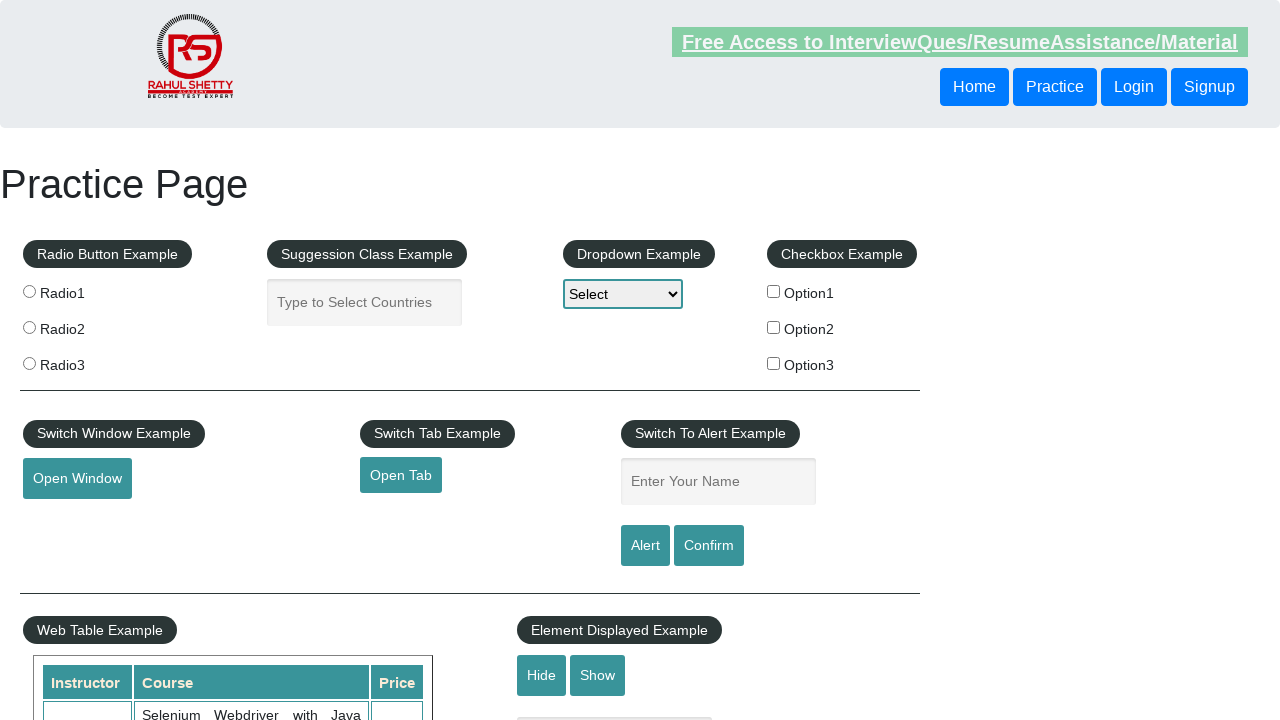

Mapped header indices - Name: 0, Position: 1, City: 2, Amount: 3
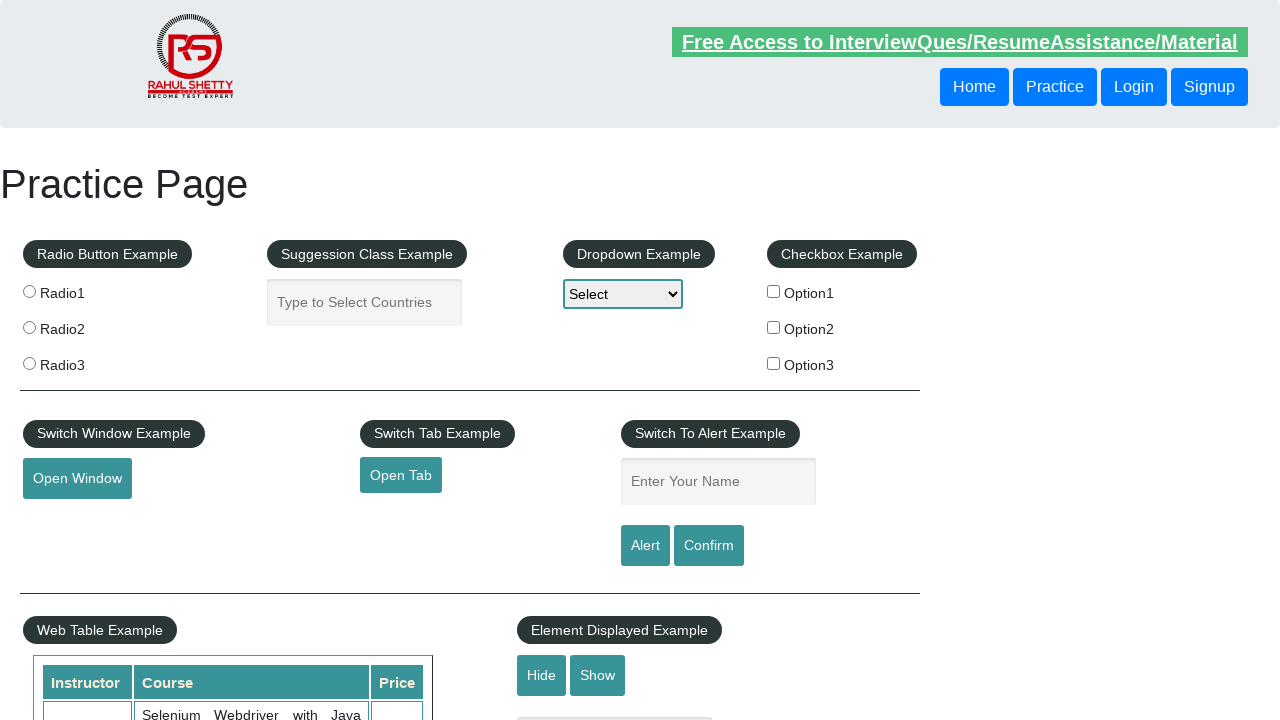

Located cells in table row 1
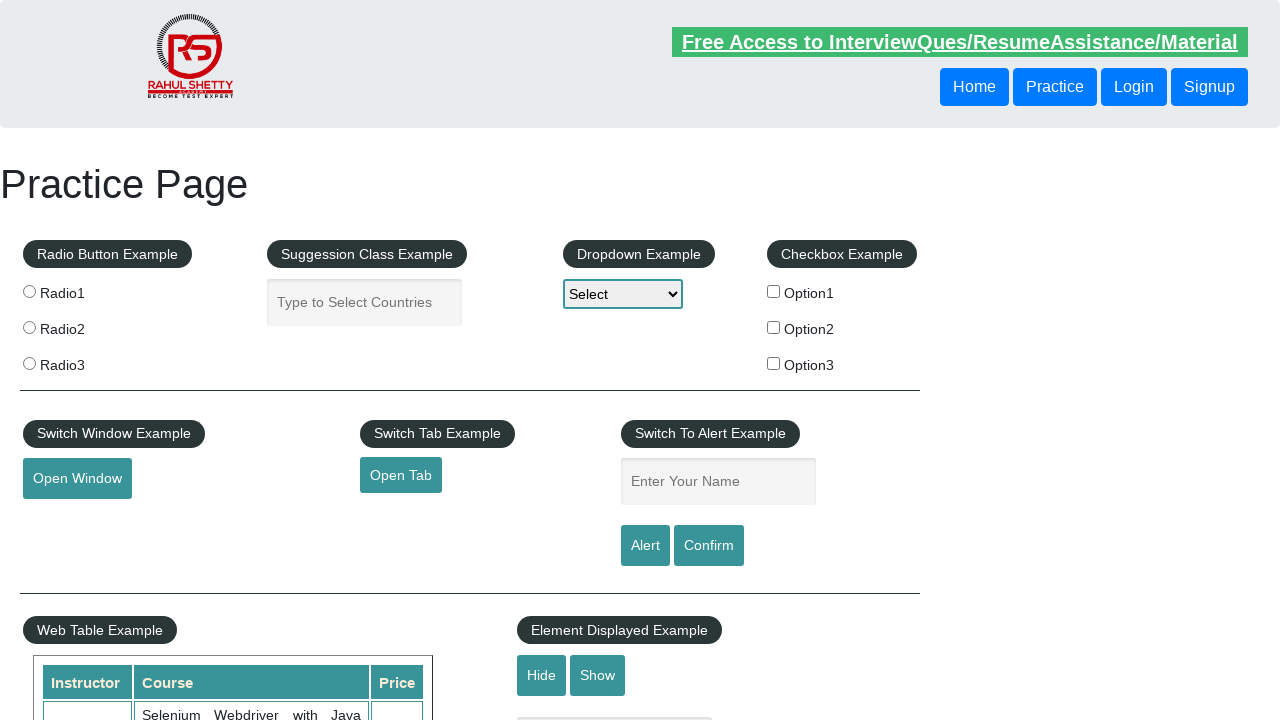

Extracted name from row 1: 'Alex'
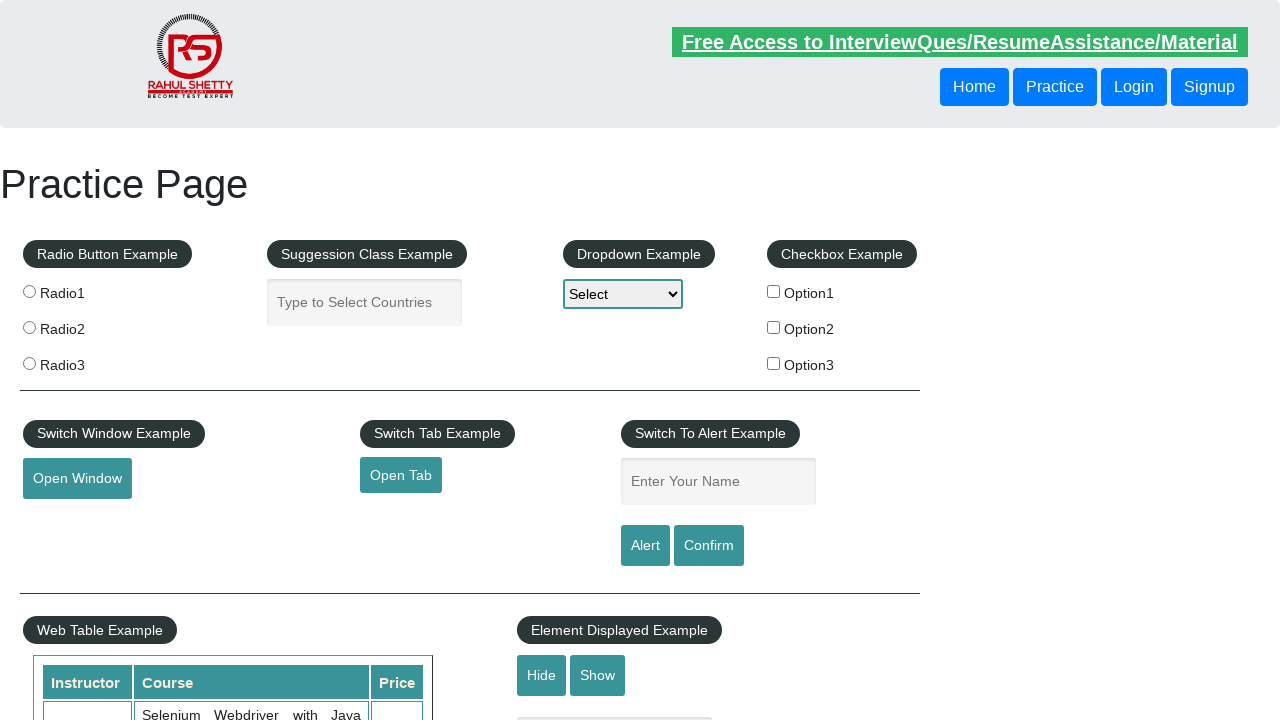

Extracted position from row 1: 'Engineer'
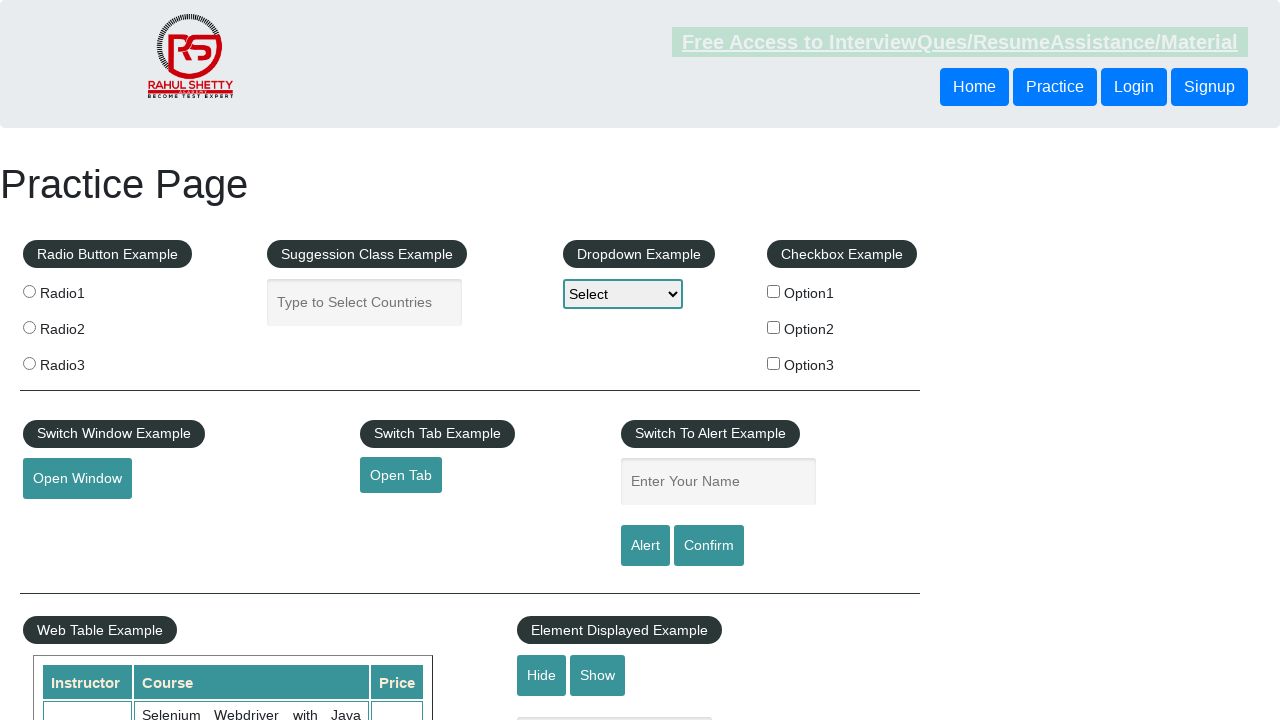

Extracted location from row 1: 'Chennai'
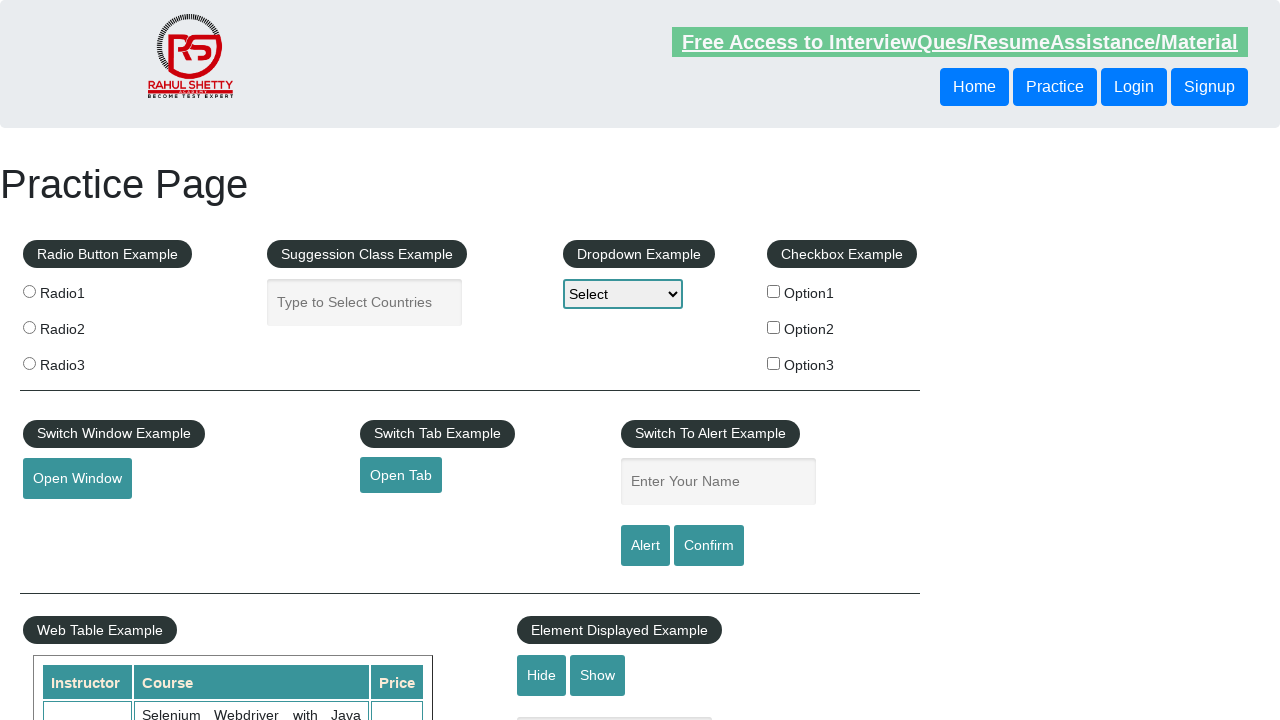

Extracted amount from row 1: 28
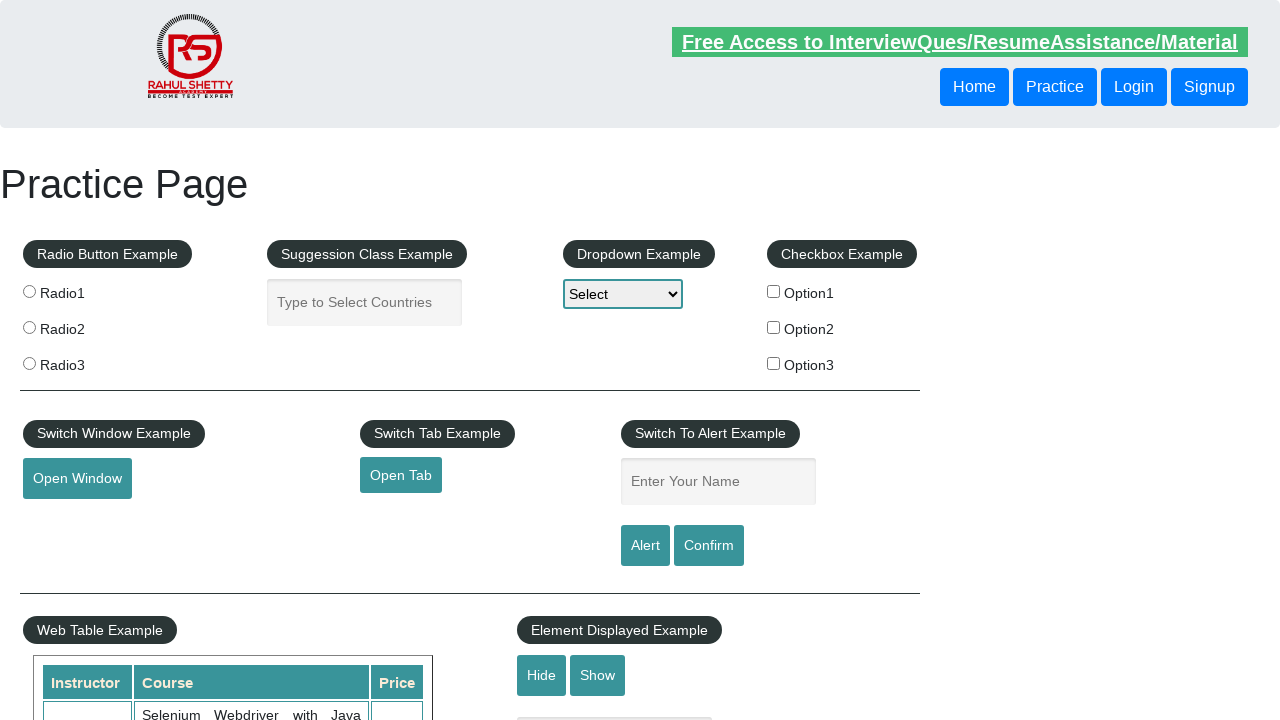

Located cells in table row 2
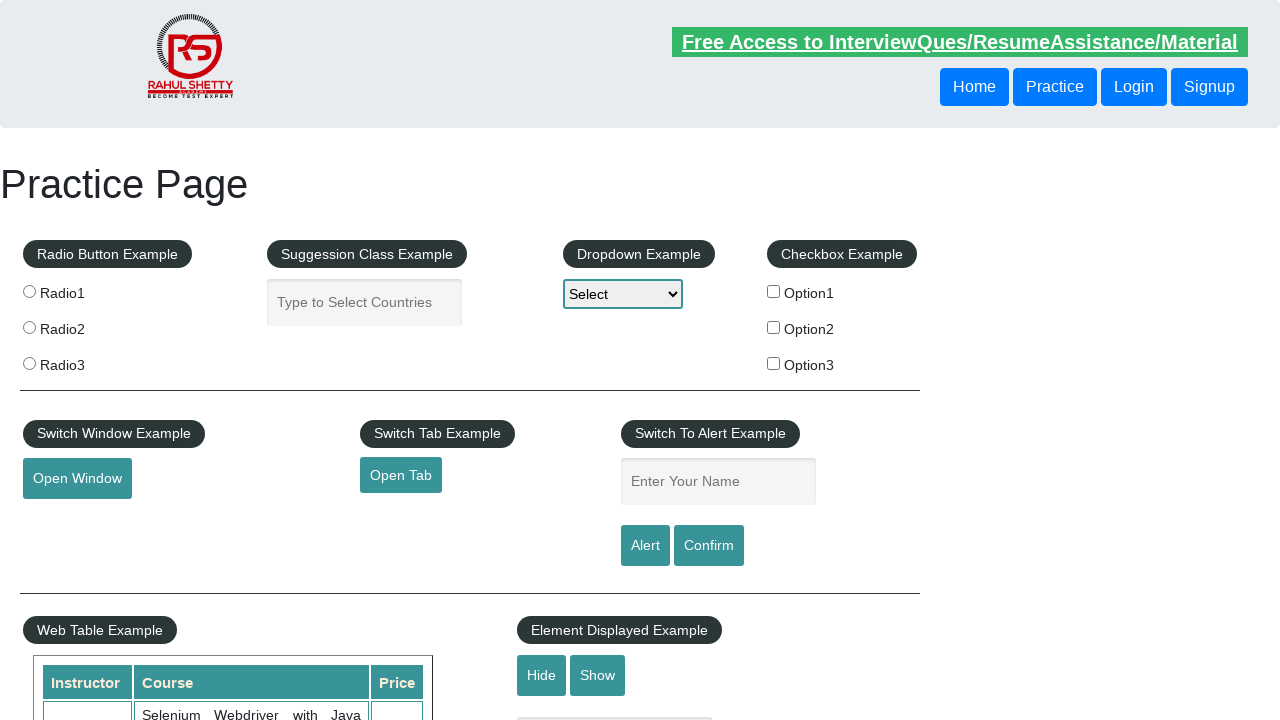

Extracted name from row 2: 'Ben'
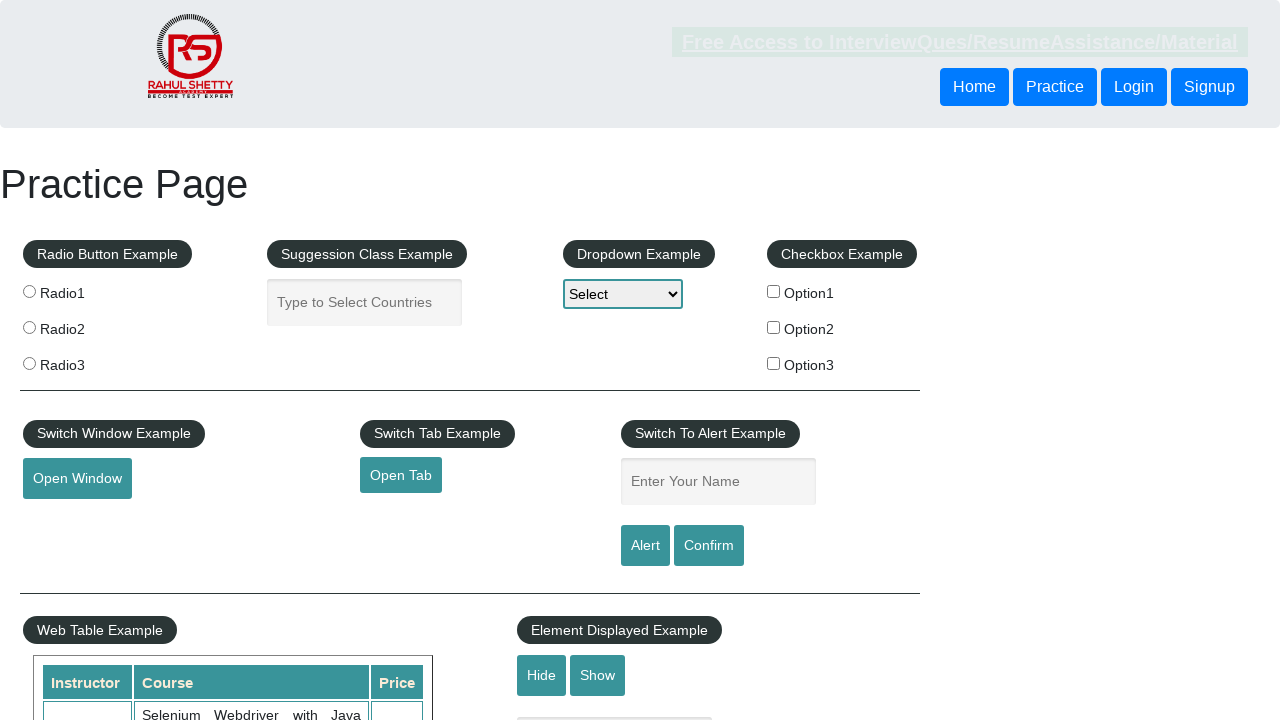

Extracted position from row 2: 'Mechanic'
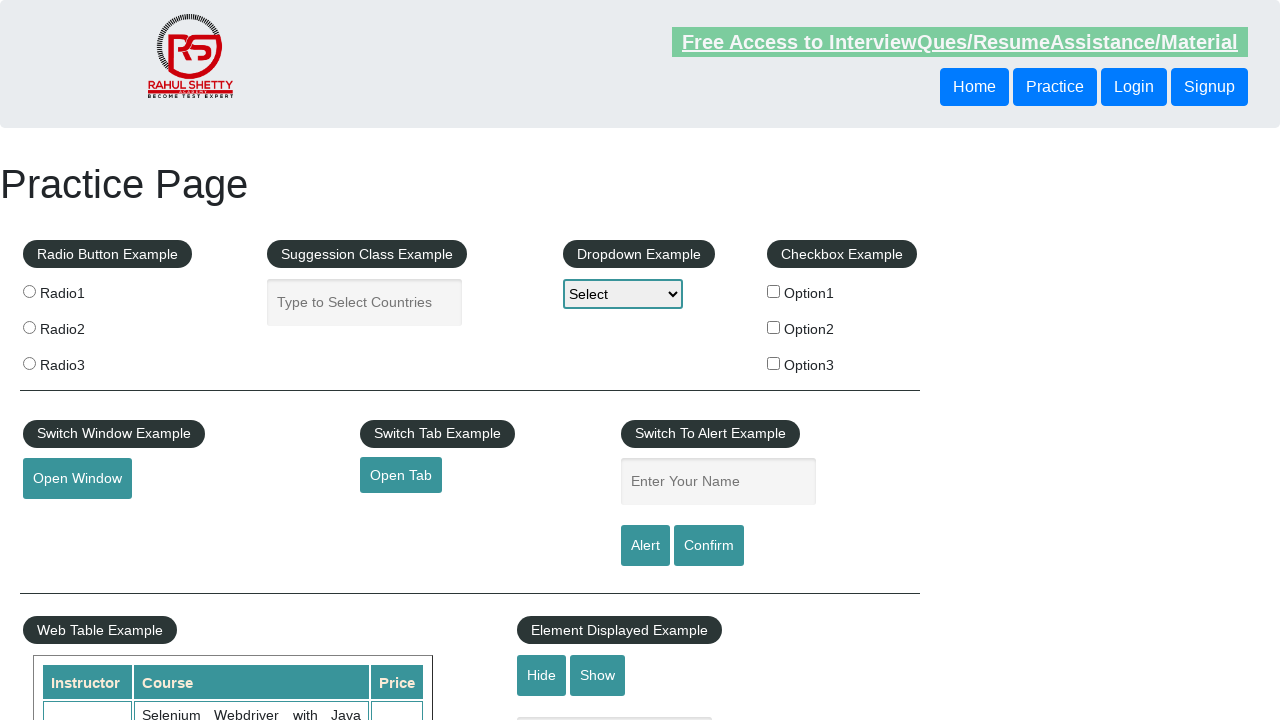

Extracted location from row 2: 'Bengaluru'
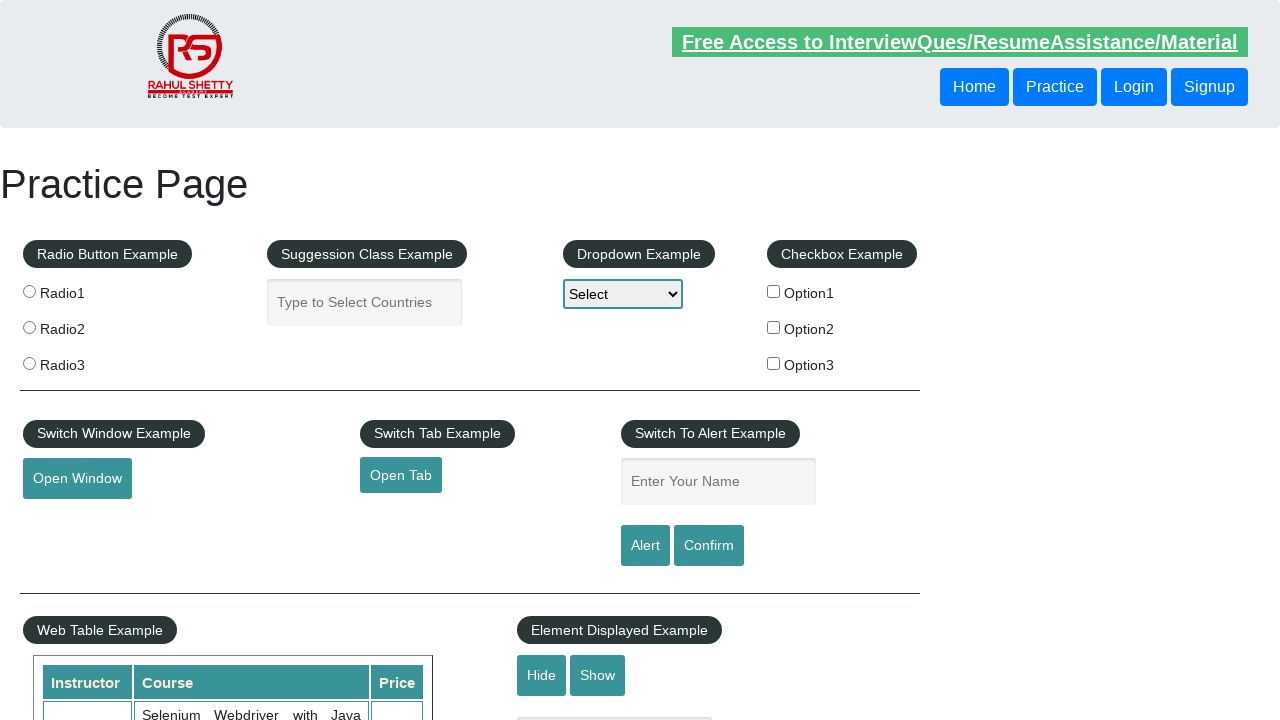

Extracted amount from row 2: 23
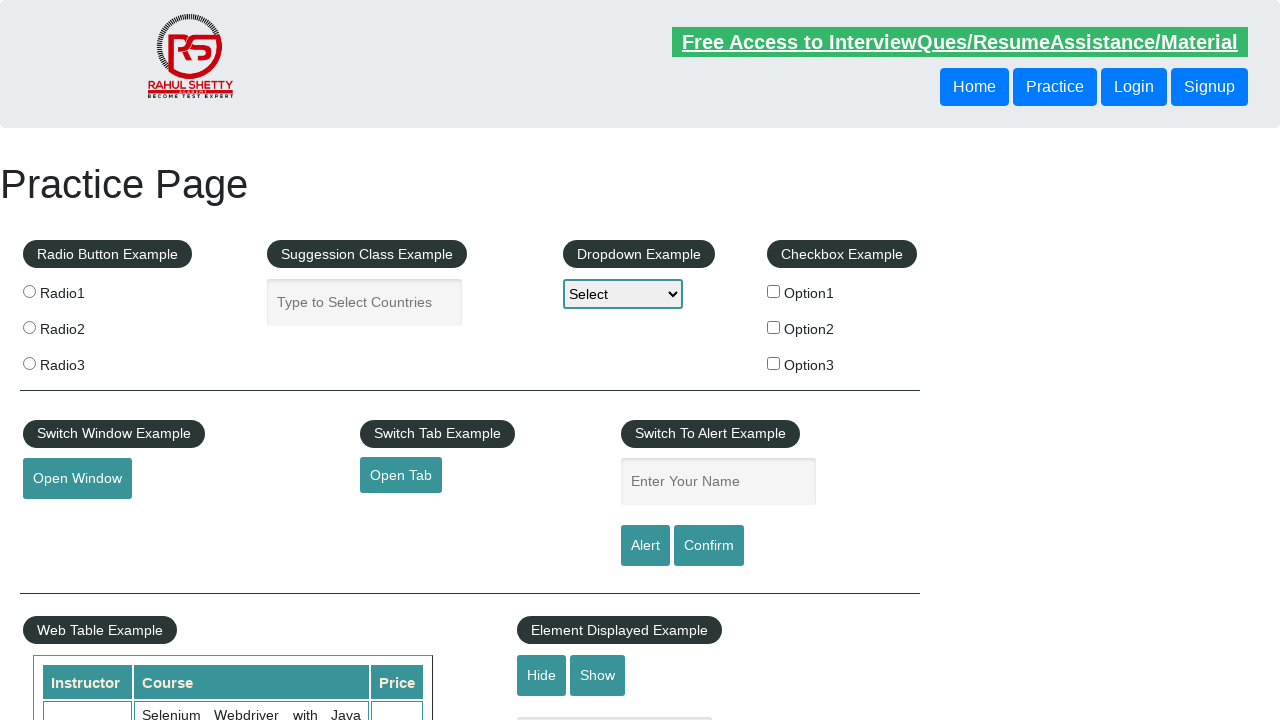

Located cells in table row 3
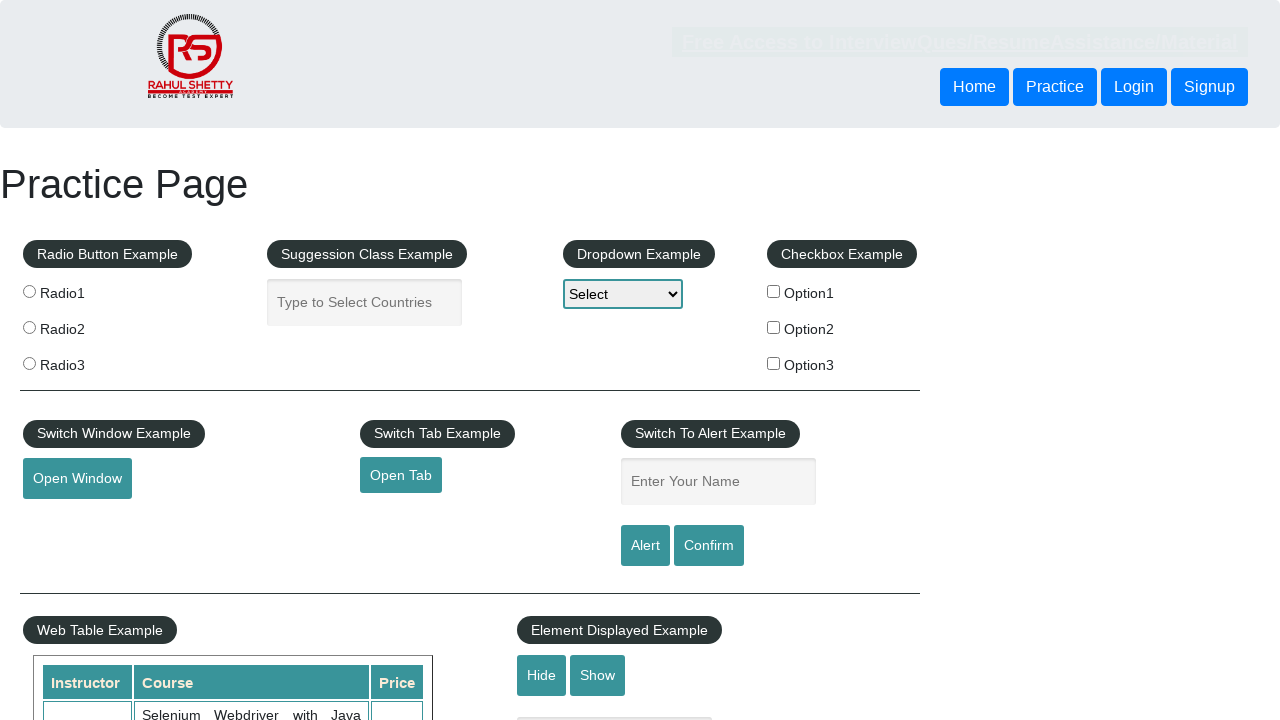

Extracted name from row 3: 'Dwayne'
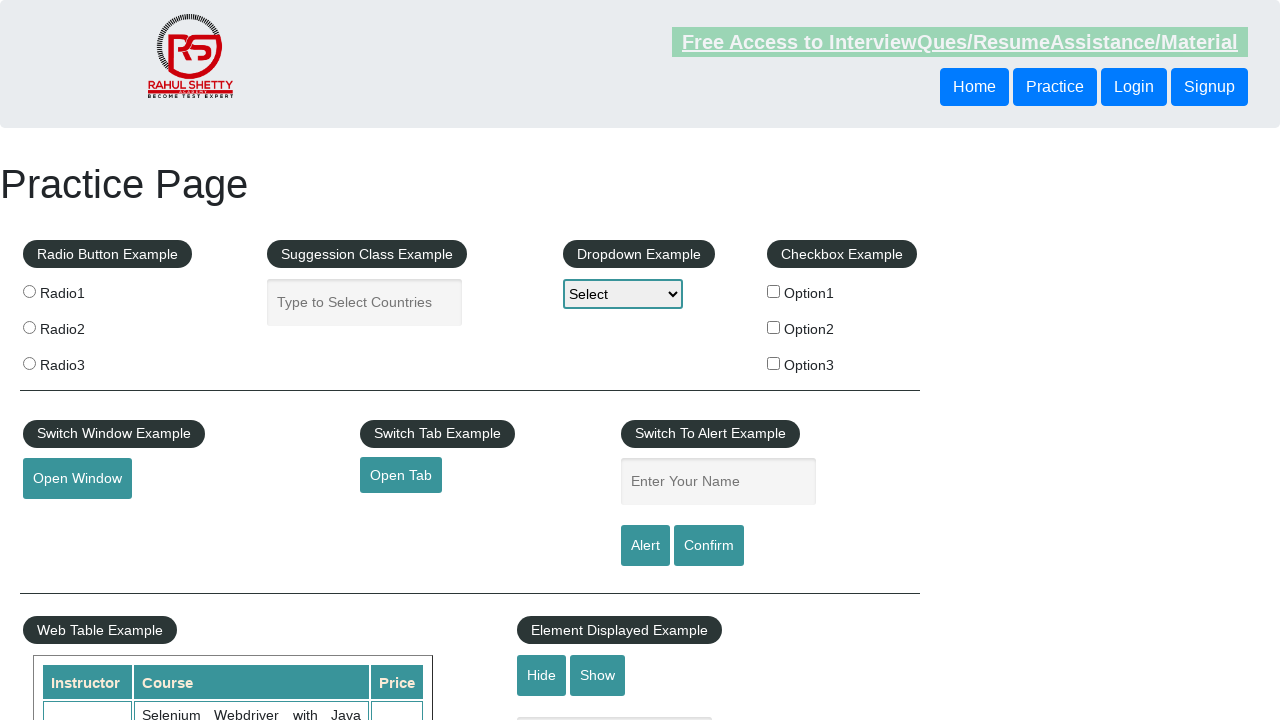

Extracted position from row 3: 'Manager'
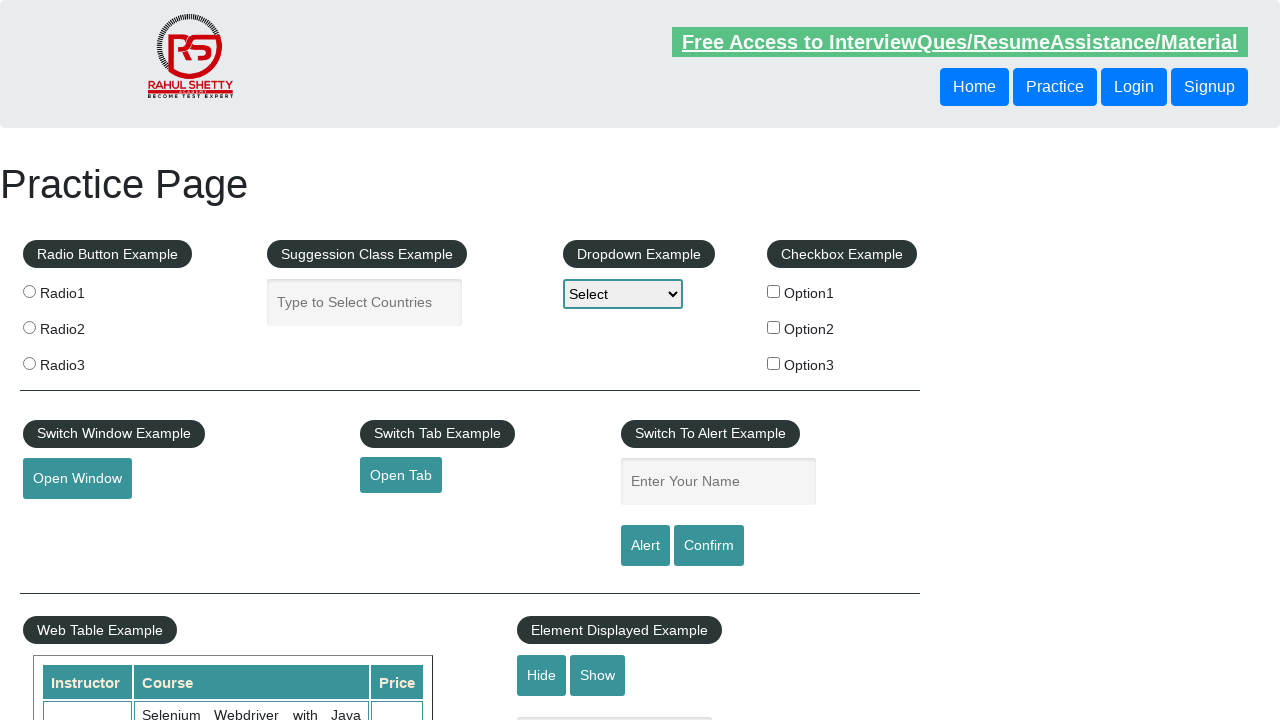

Extracted location from row 3: 'Kolkata'
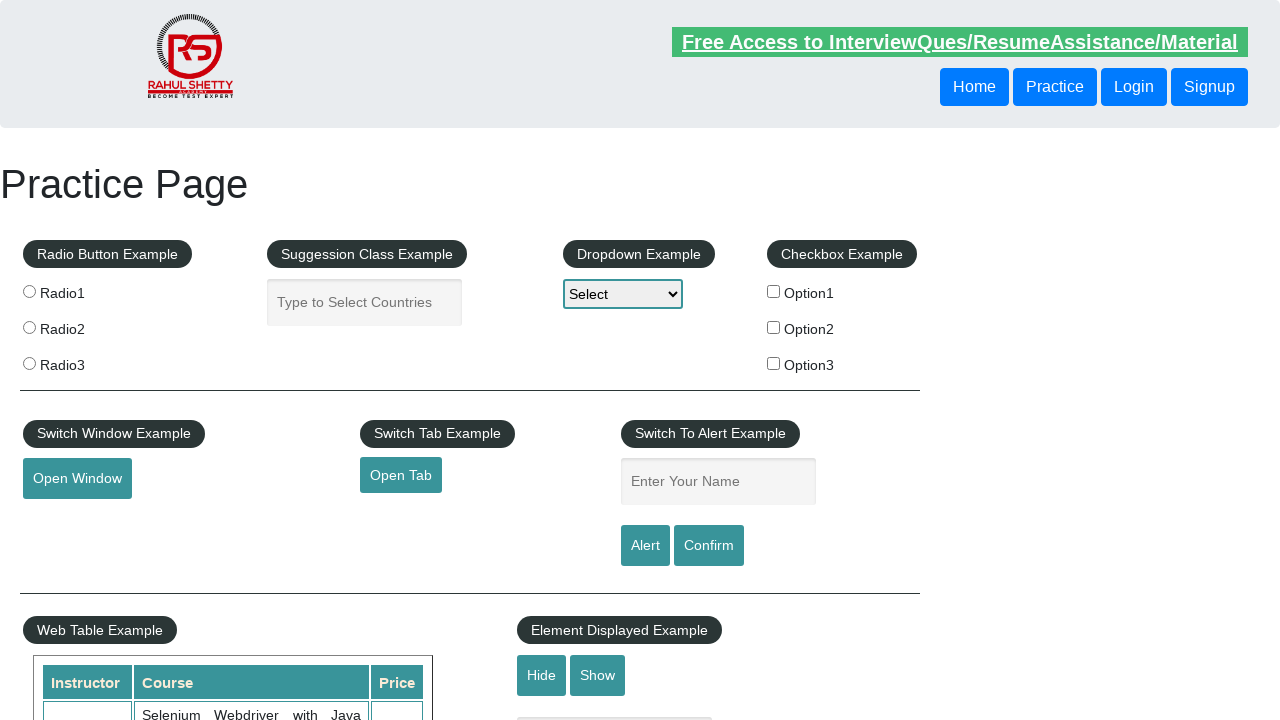

Extracted amount from row 3: 48
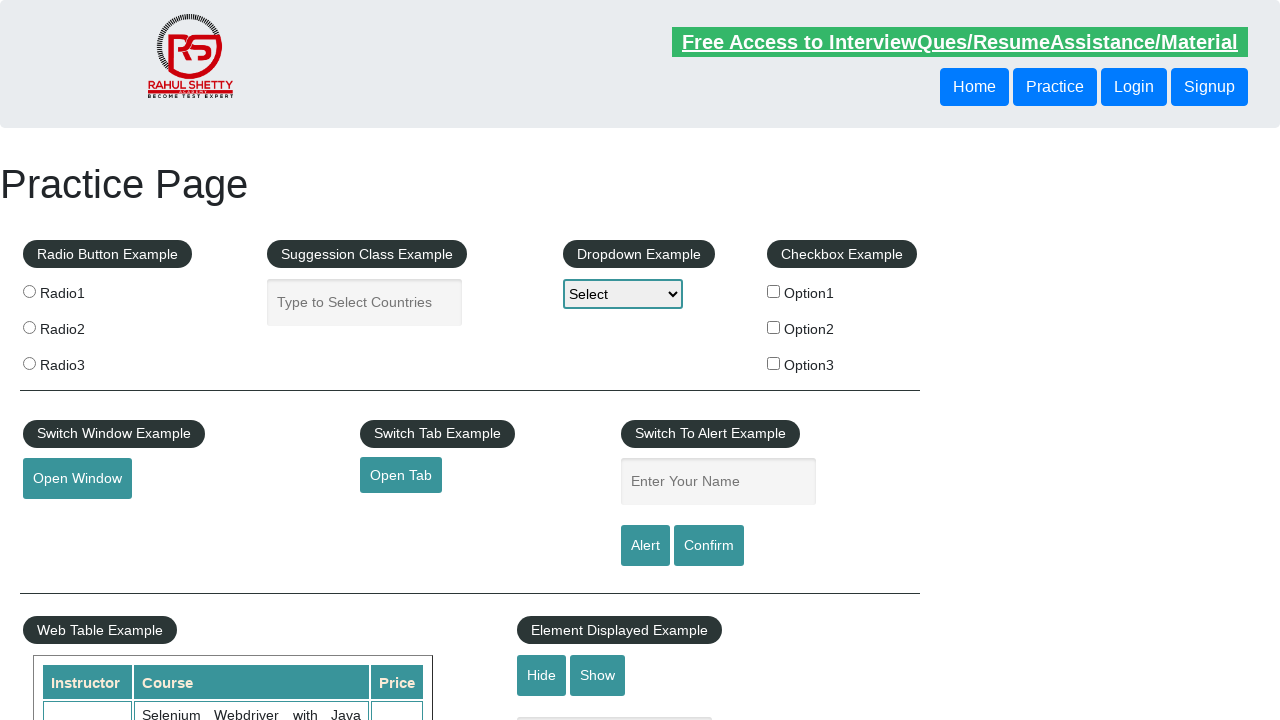

Located cells in table row 4
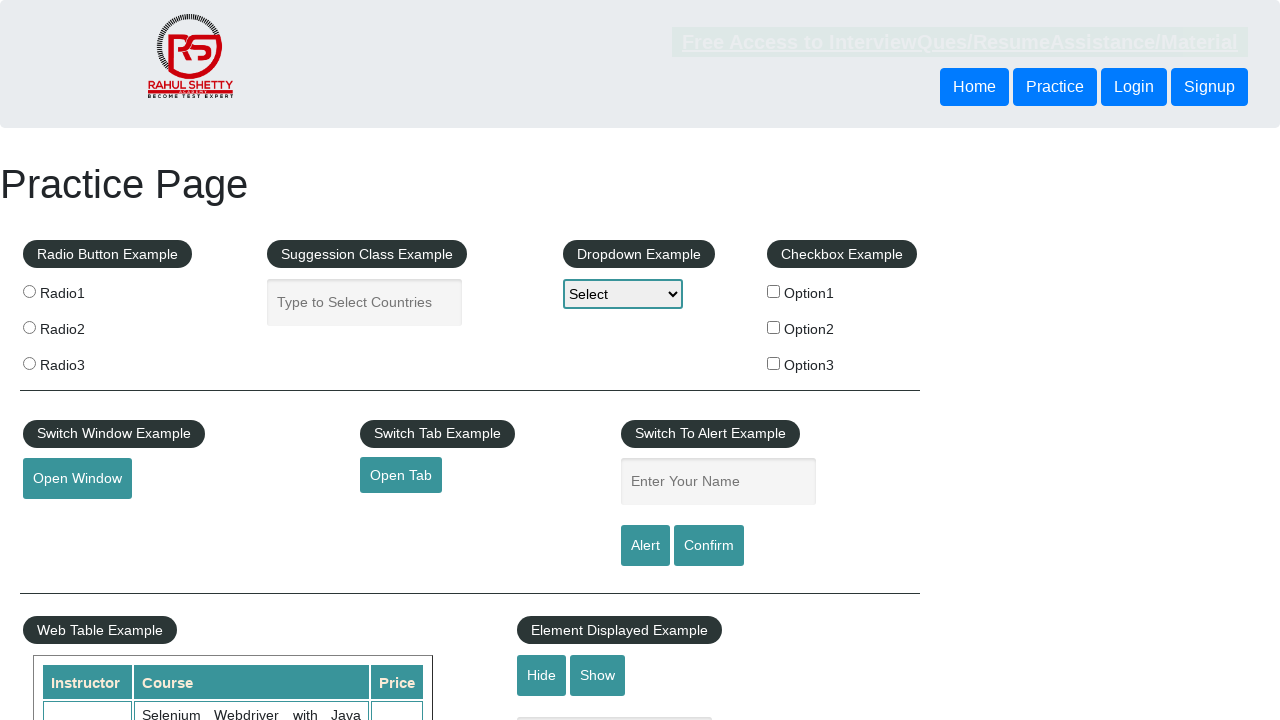

Extracted name from row 4: 'Ivory'
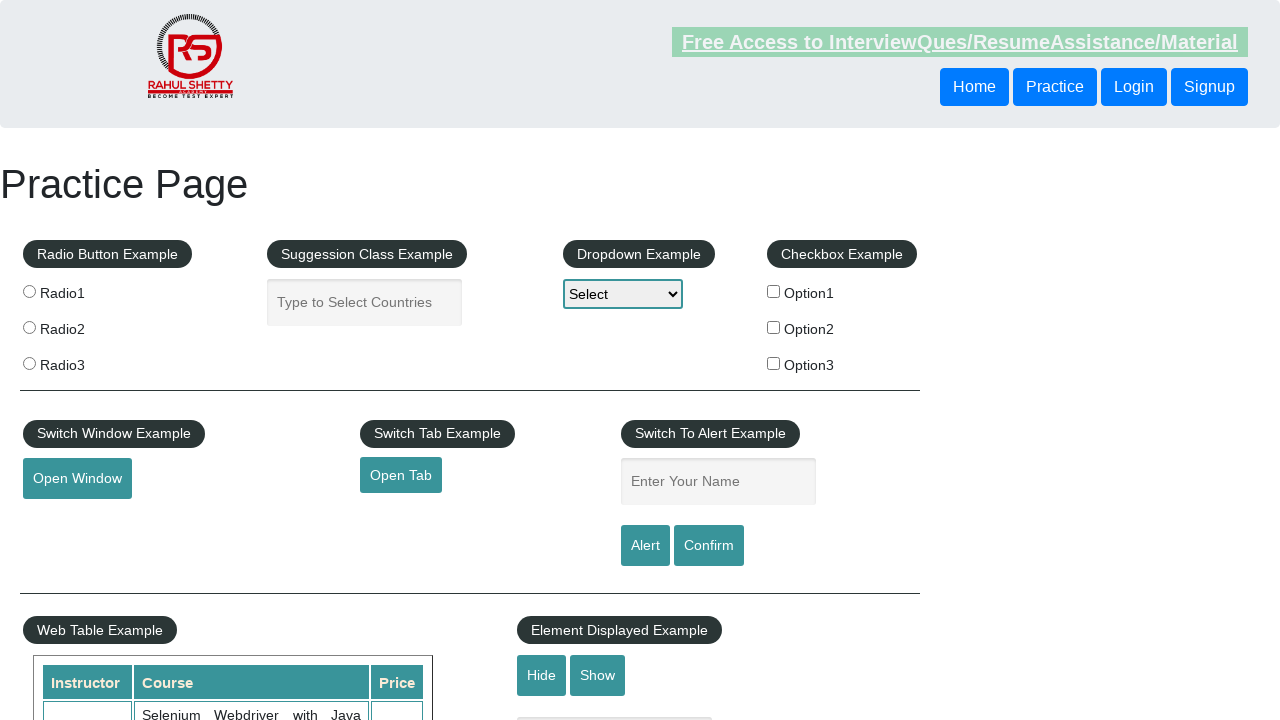

Extracted position from row 4: 'Receptionist'
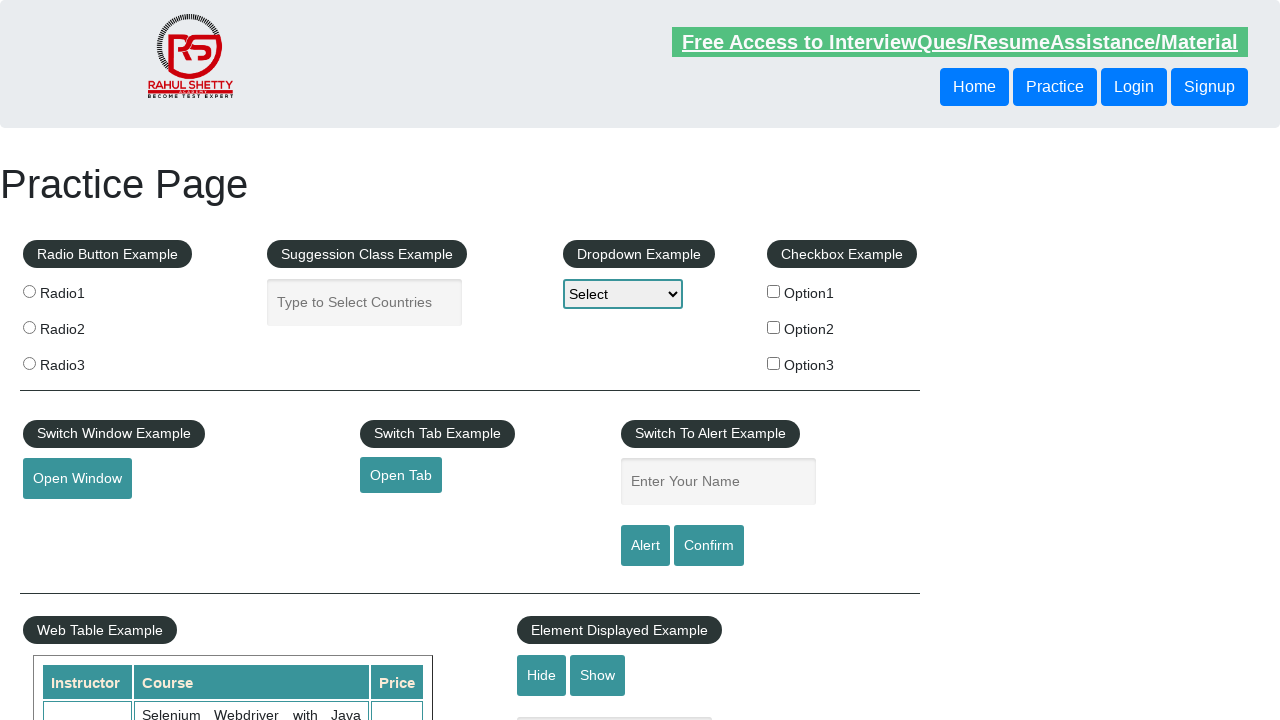

Extracted location from row 4: 'Chennai'
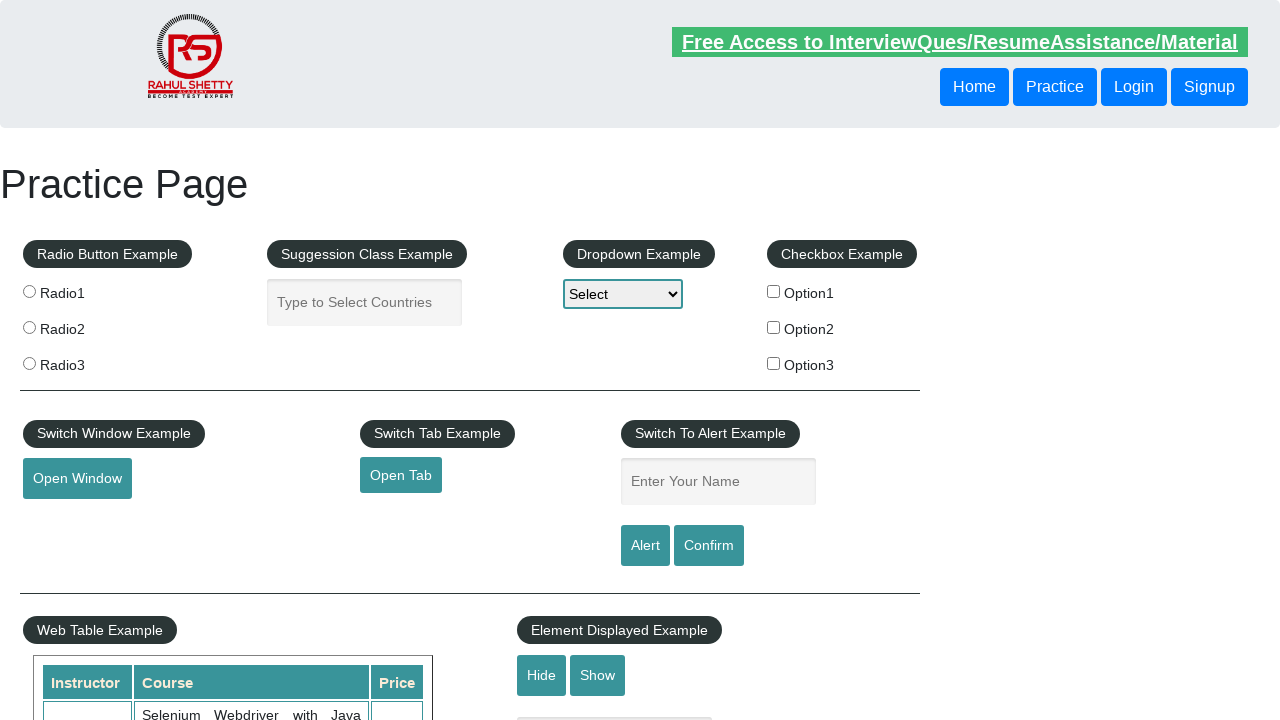

Extracted amount from row 4: 18
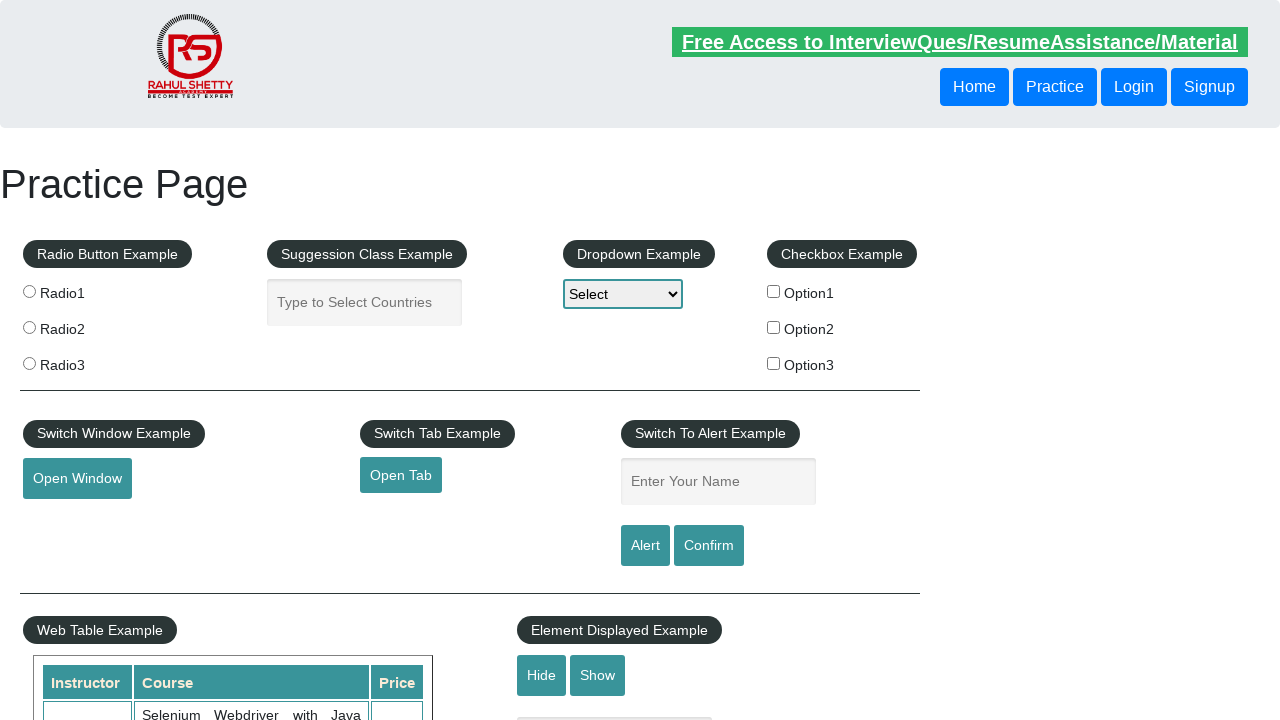

Located cells in table row 5
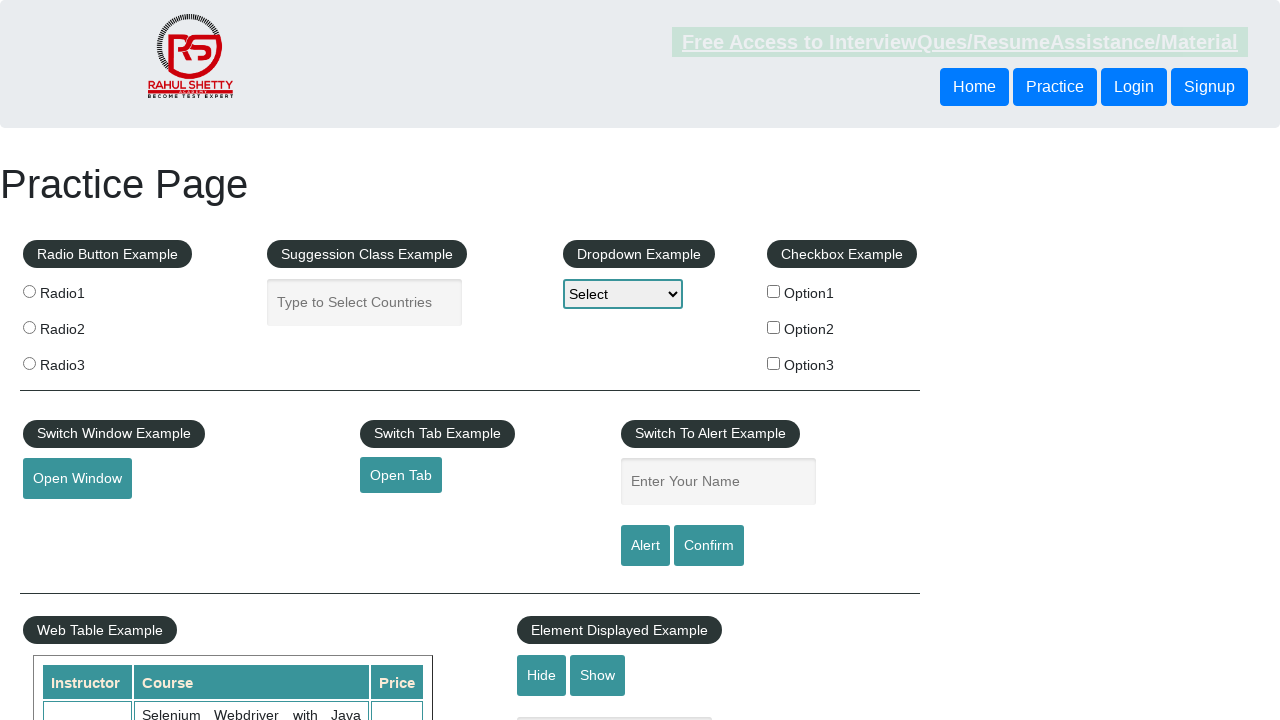

Extracted name from row 5: 'Jack'
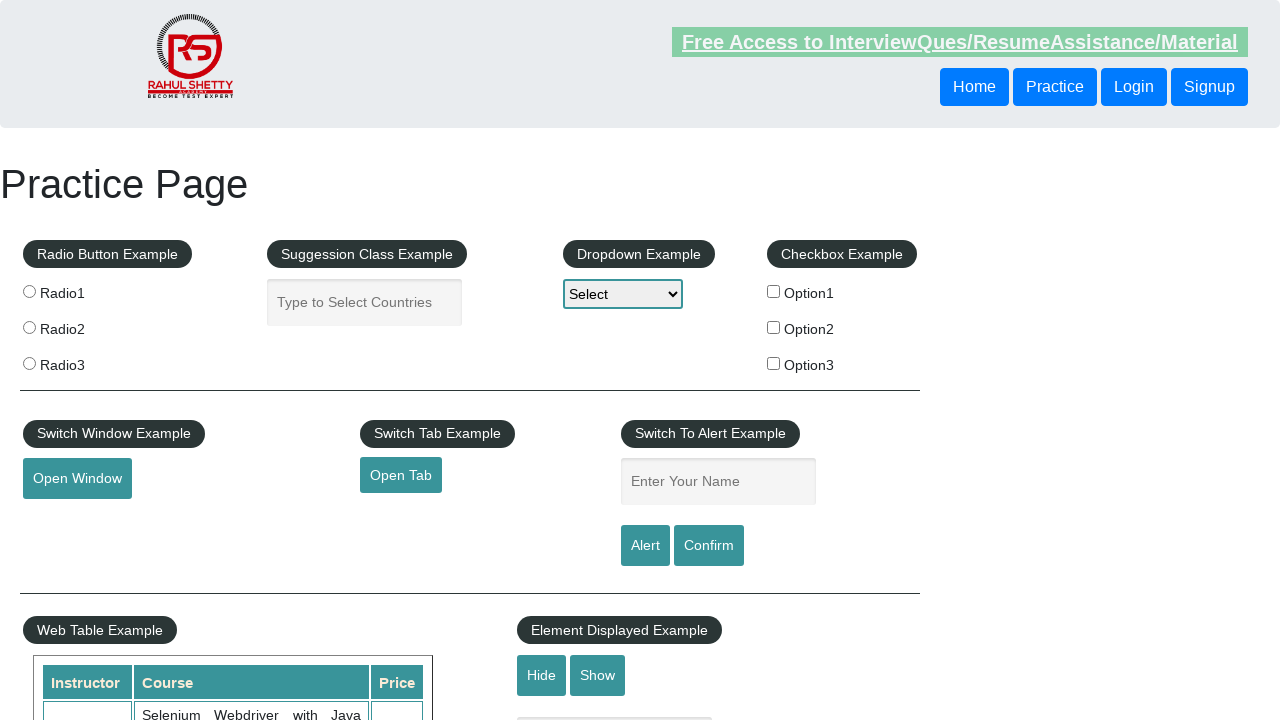

Extracted position from row 5: 'Engineer'
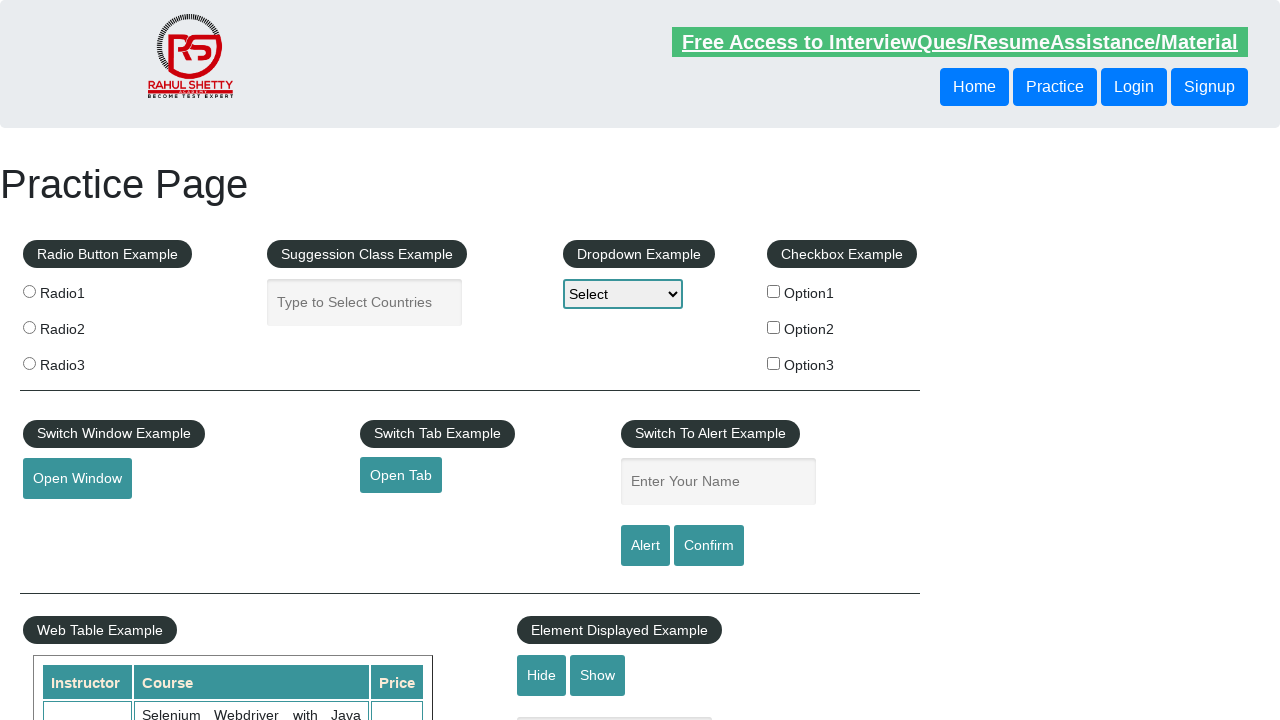

Extracted location from row 5: 'Pune'
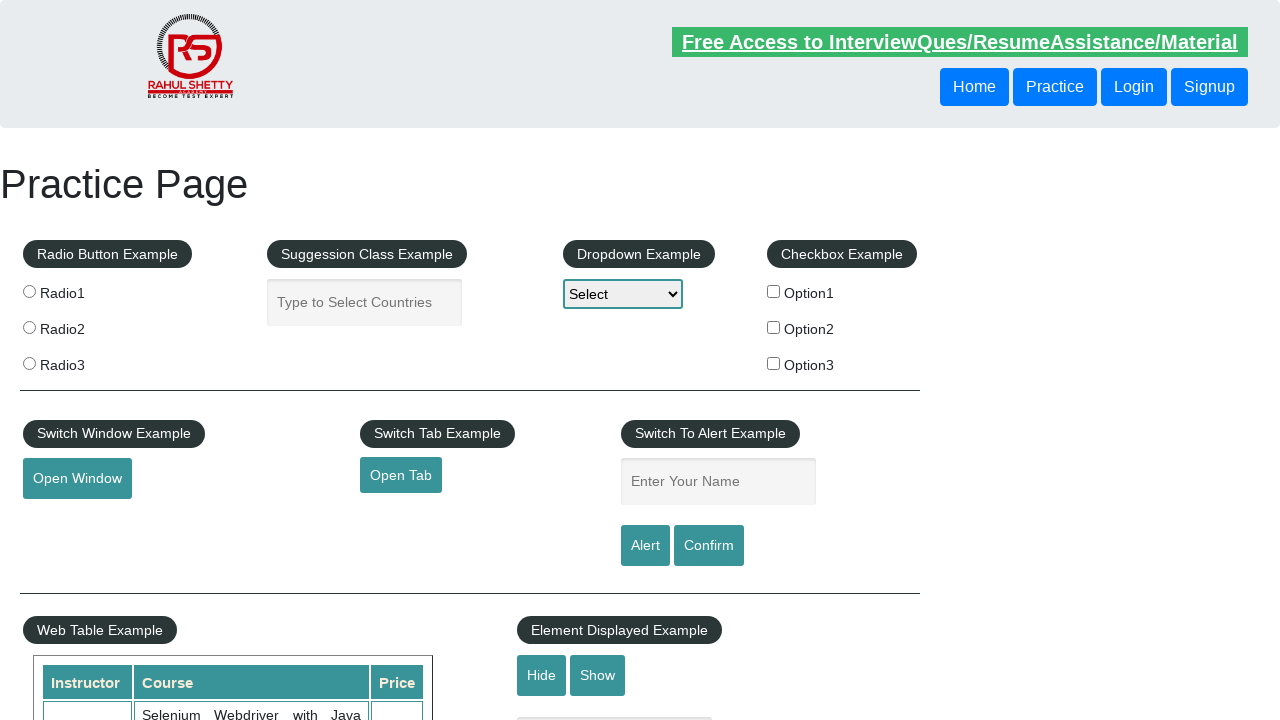

Extracted amount from row 5: 32
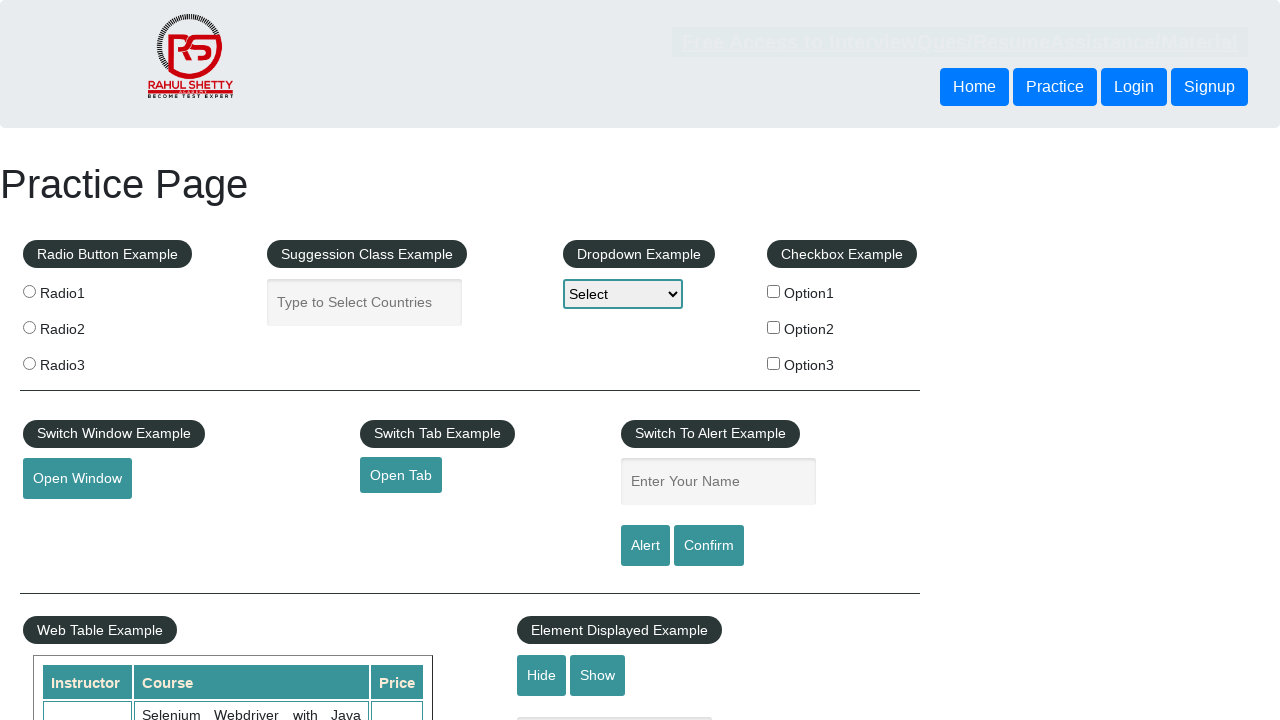

Located cells in table row 6
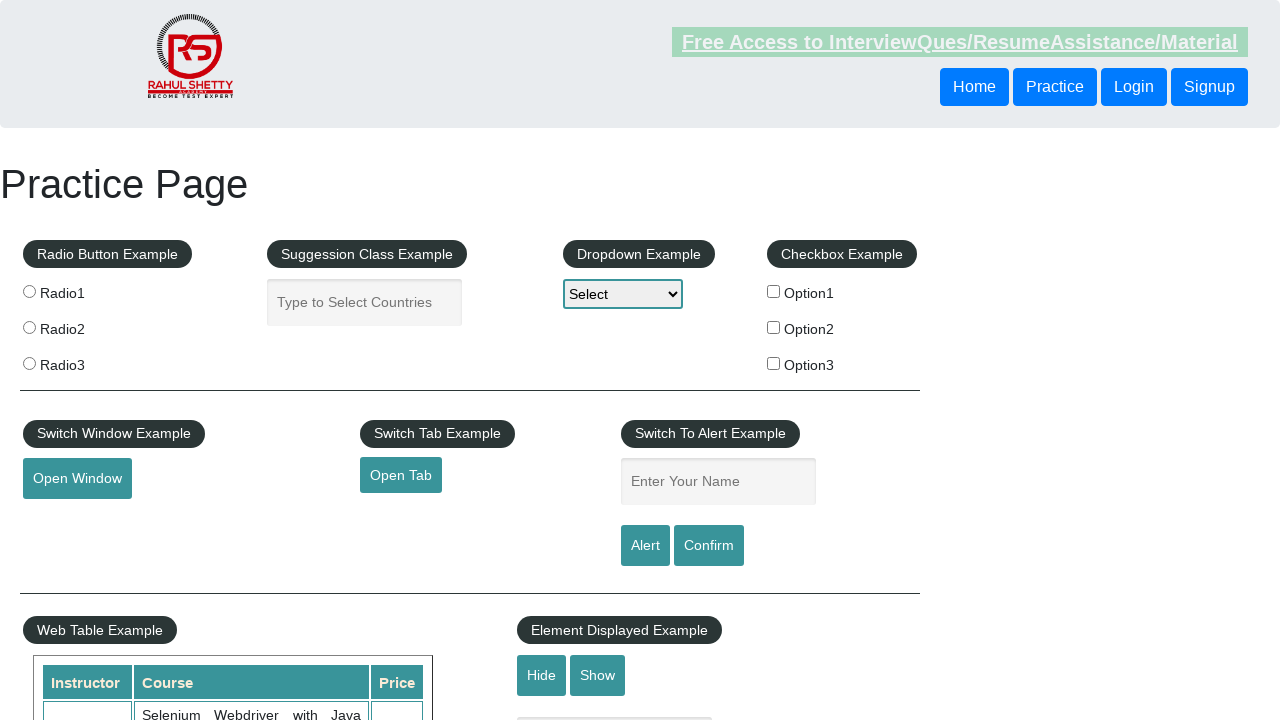

Extracted name from row 6: 'Joe'
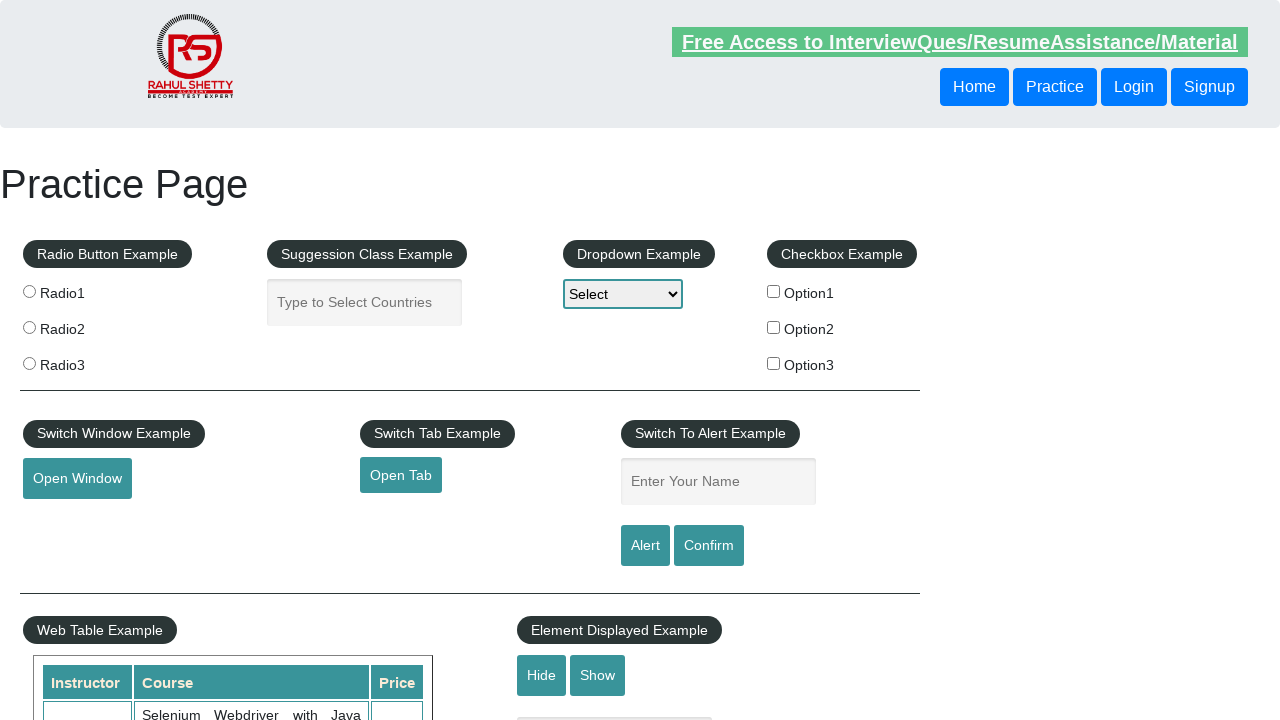

Extracted position from row 6: 'Postman'
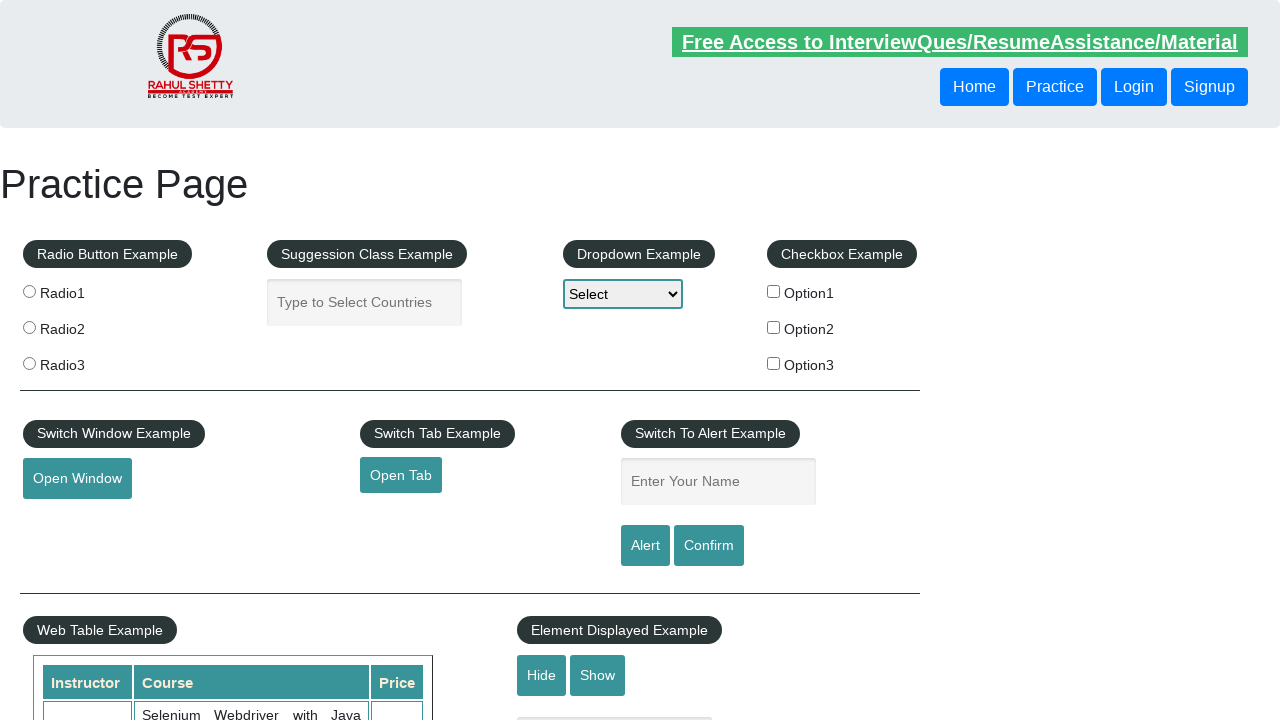

Extracted location from row 6: 'Chennai'
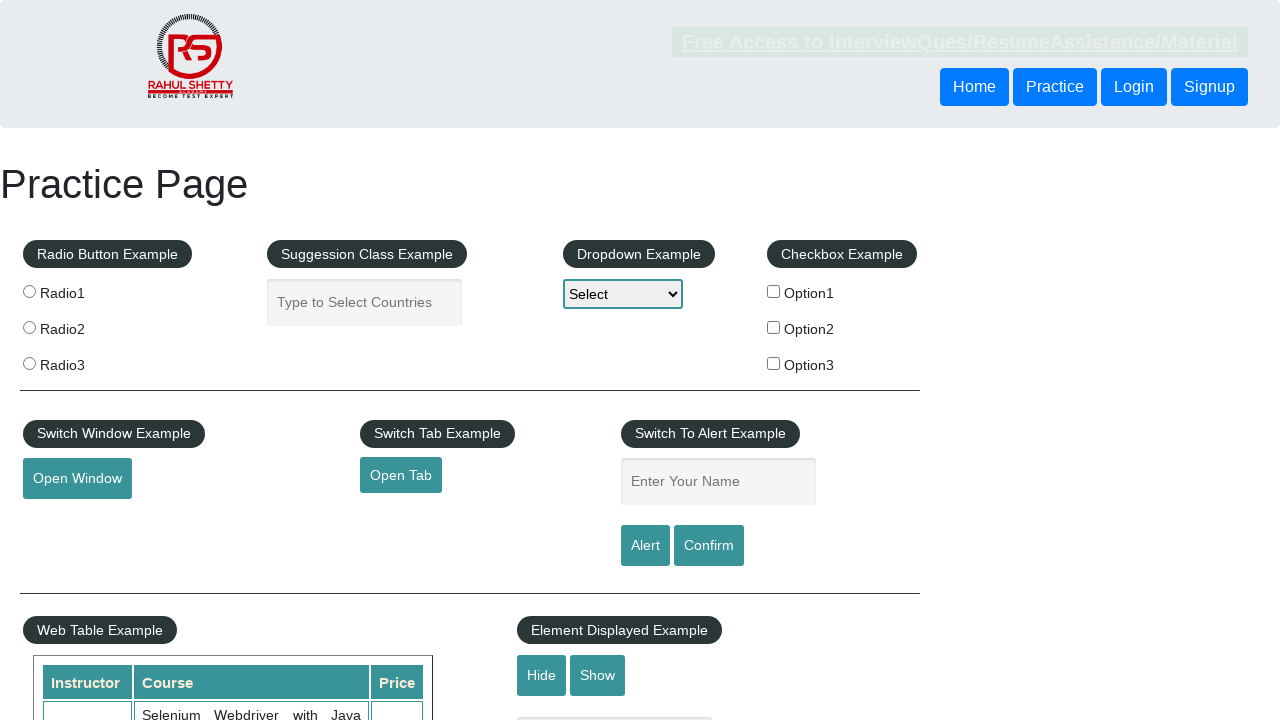

Extracted amount from row 6: 46
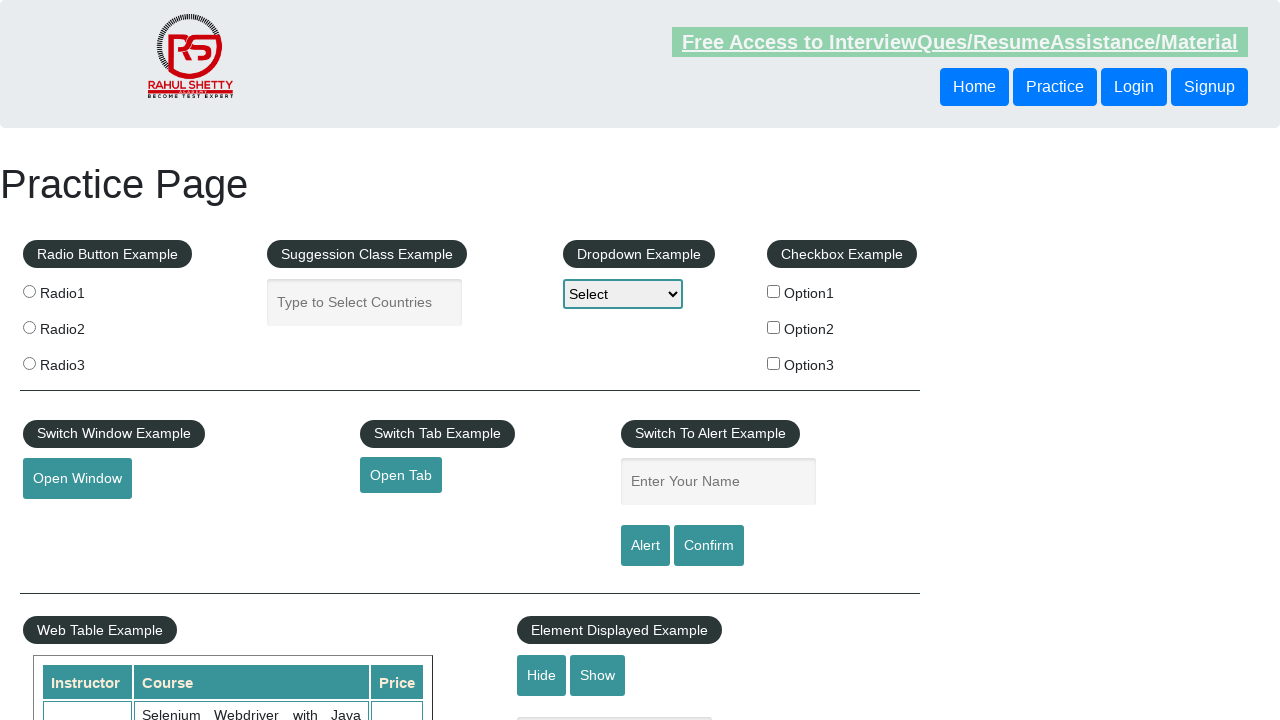

Found Joe Postman from Chennai with amount: 46
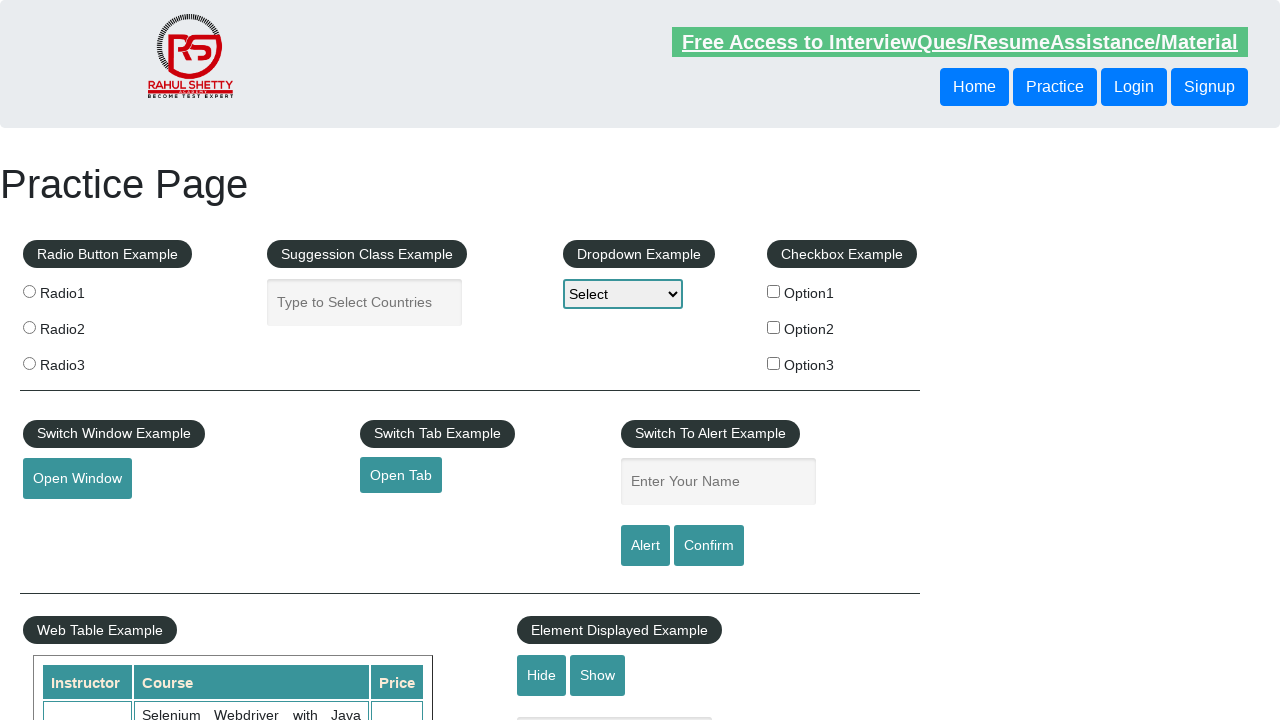

Located cells in table row 7
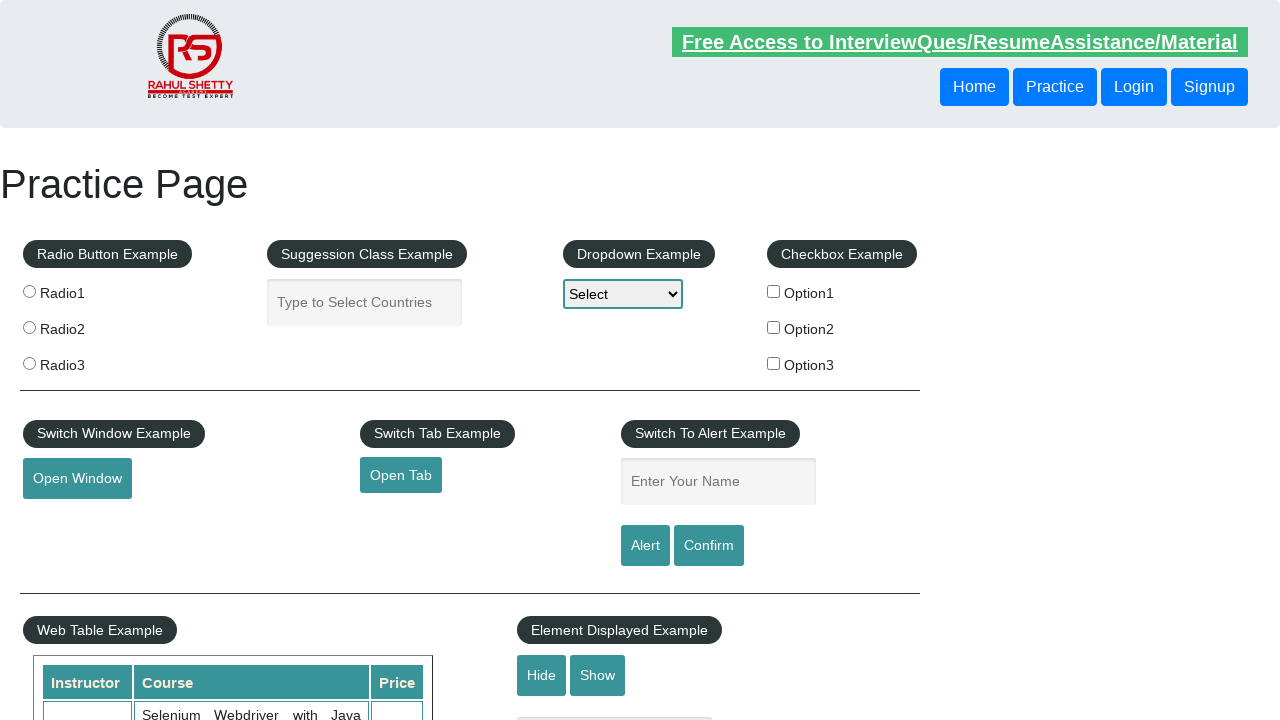

Extracted name from row 7: 'Raymond'
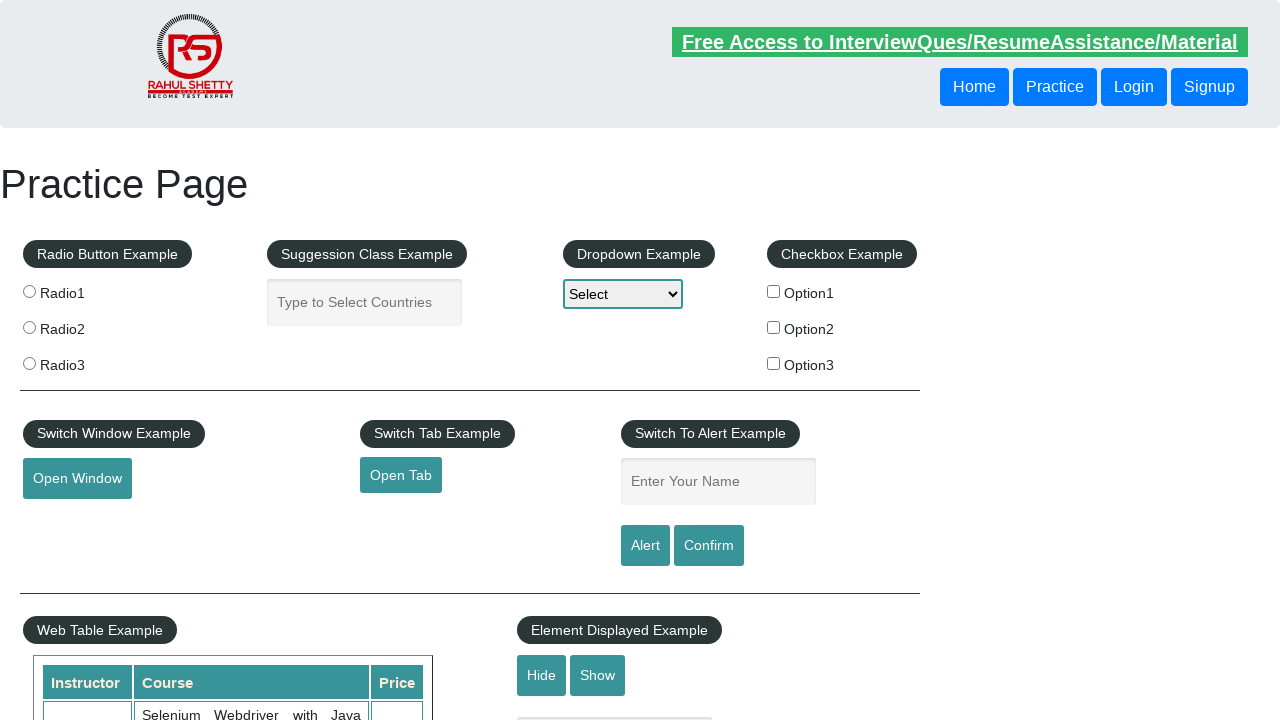

Extracted position from row 7: 'Businessman'
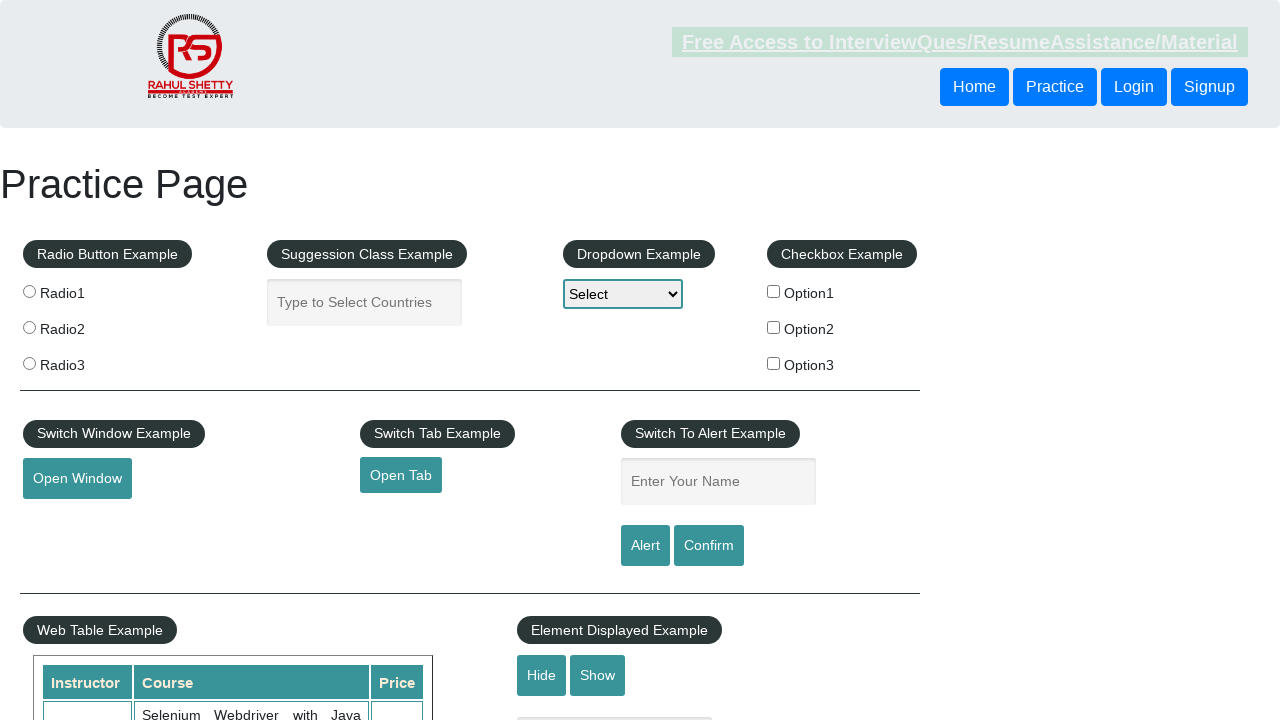

Extracted location from row 7: 'Mumbai'
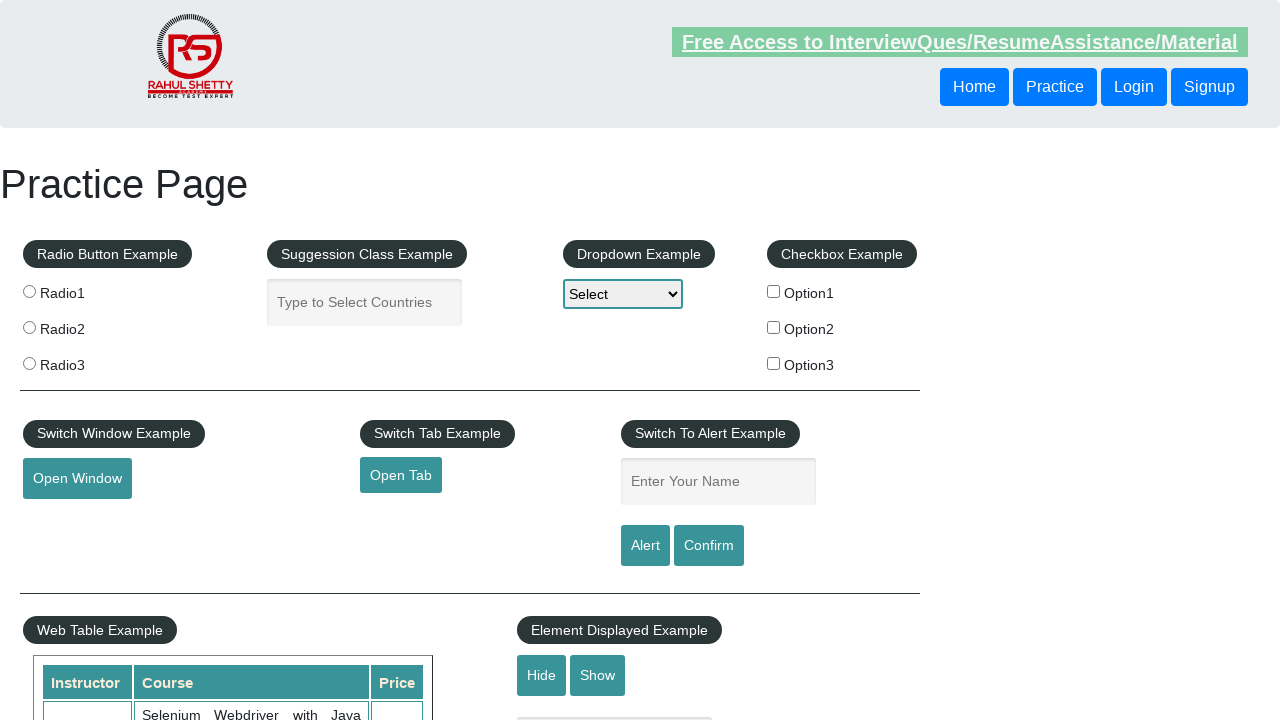

Extracted amount from row 7: 37
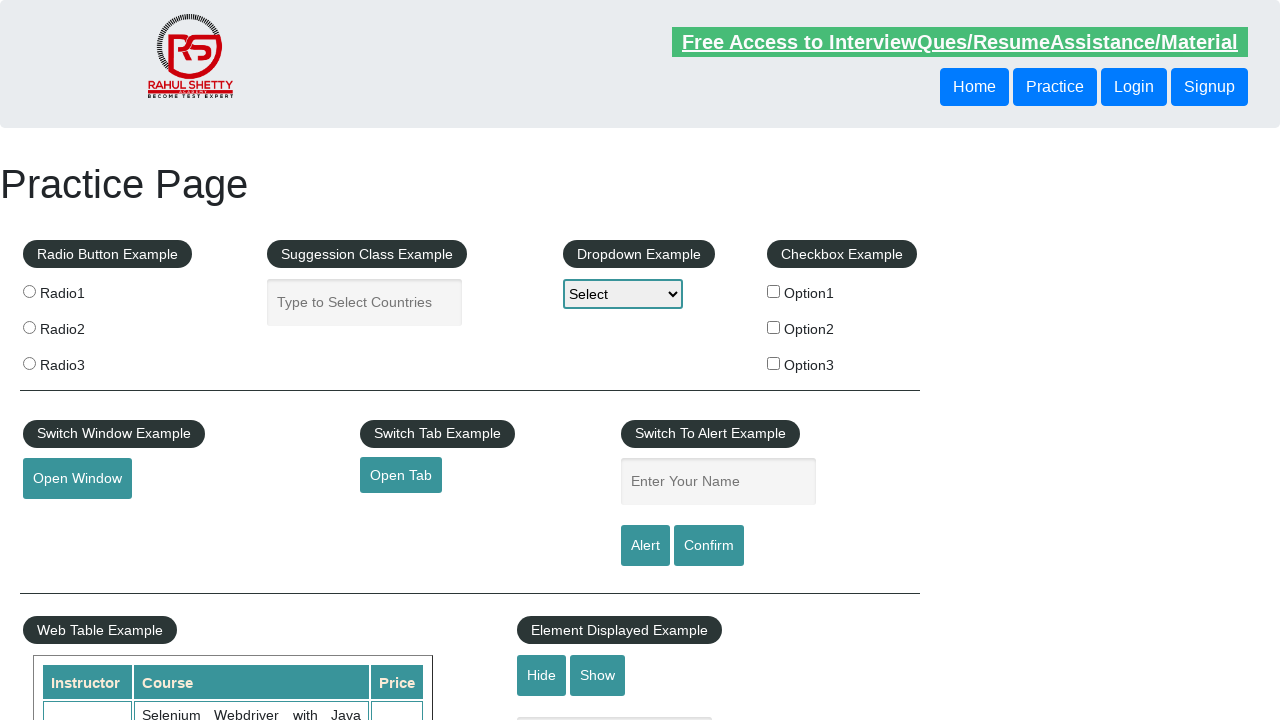

Located cells in table row 8
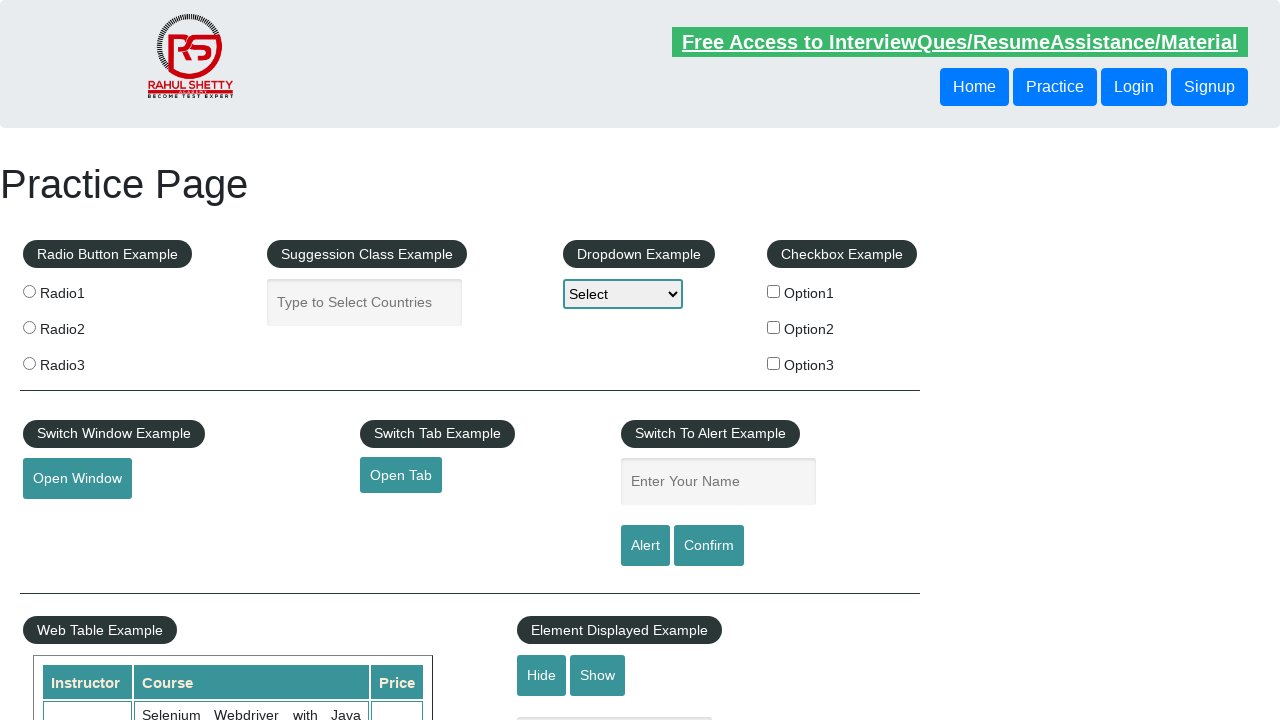

Extracted name from row 8: 'Ronaldo'
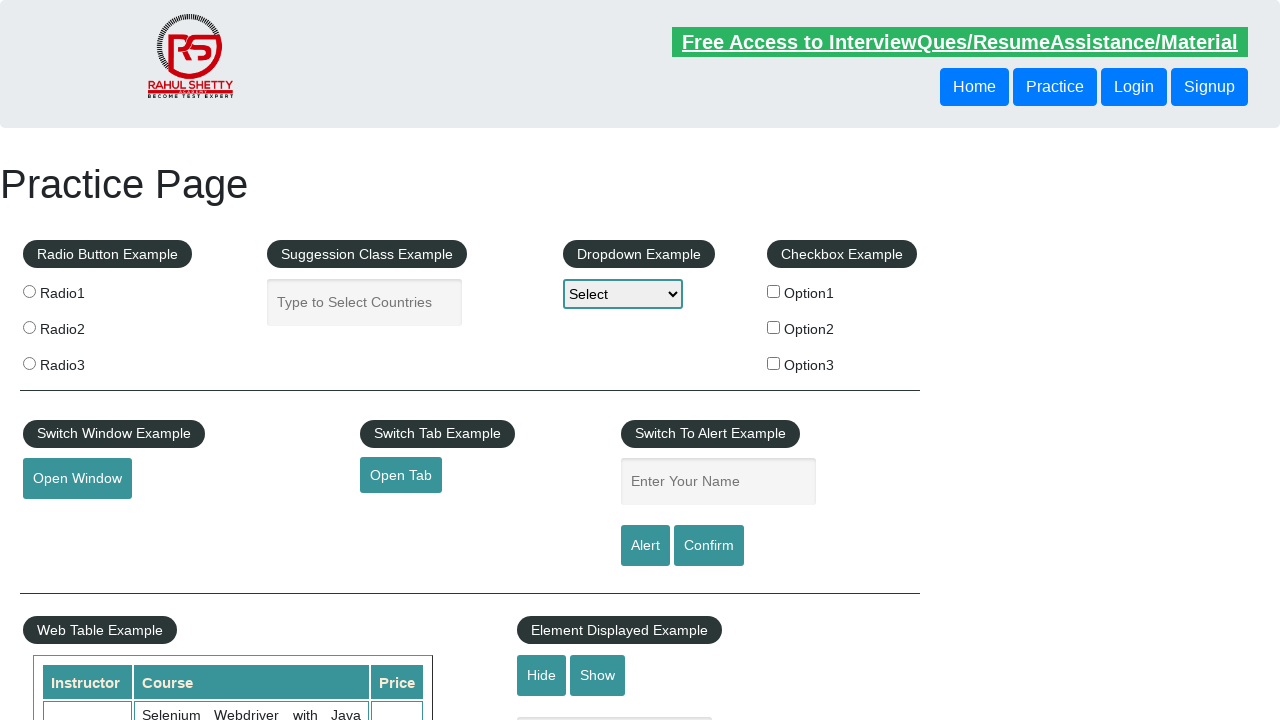

Extracted position from row 8: 'Sportsman'
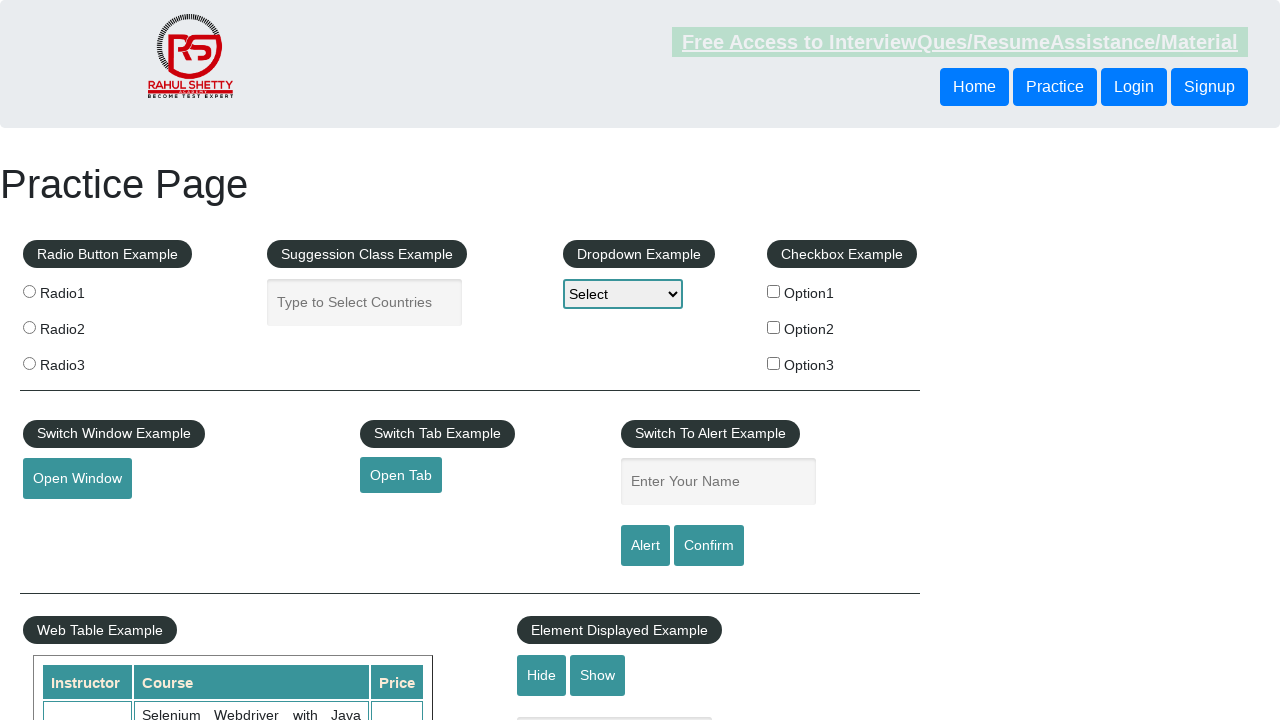

Extracted location from row 8: 'Chennai'
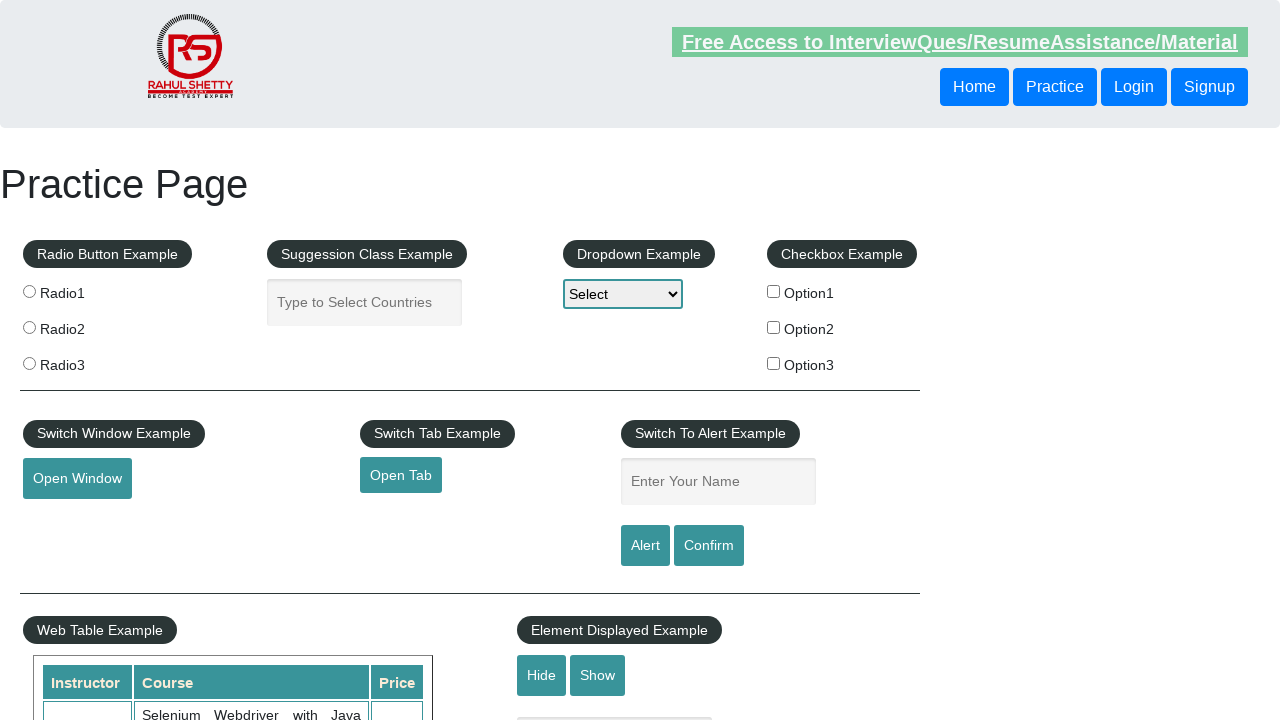

Extracted amount from row 8: 31
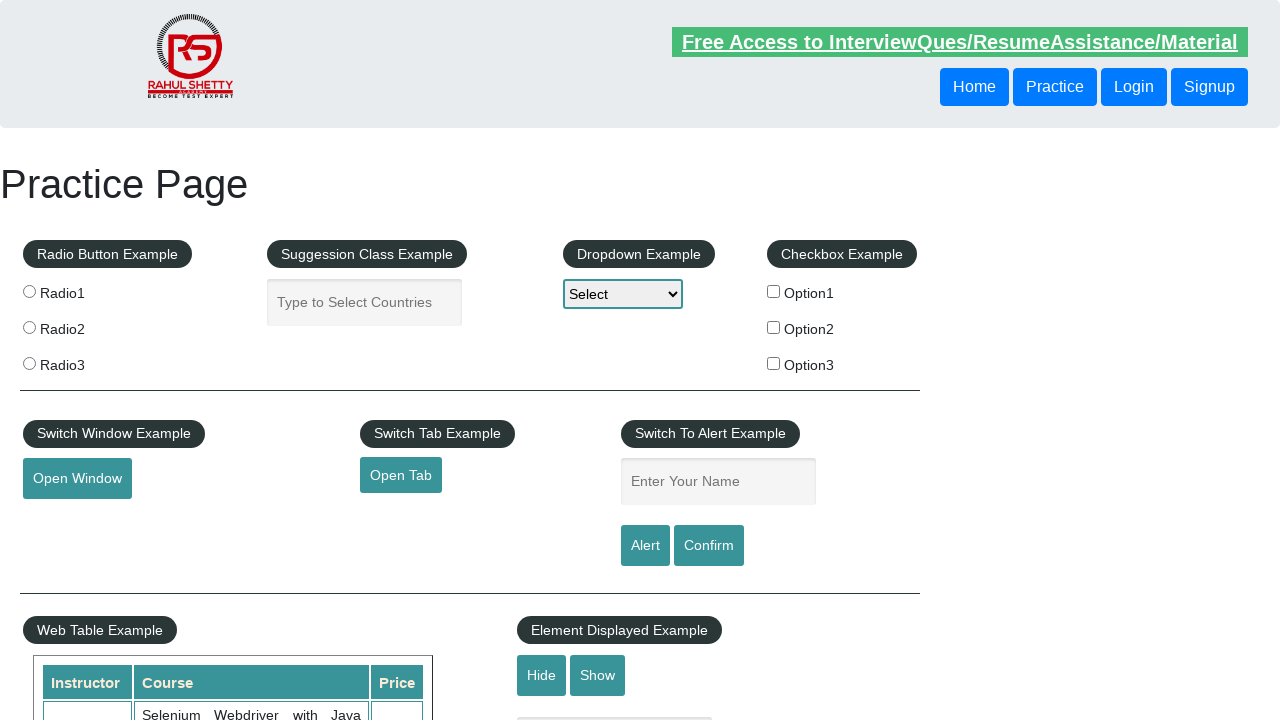

Located cells in table row 9
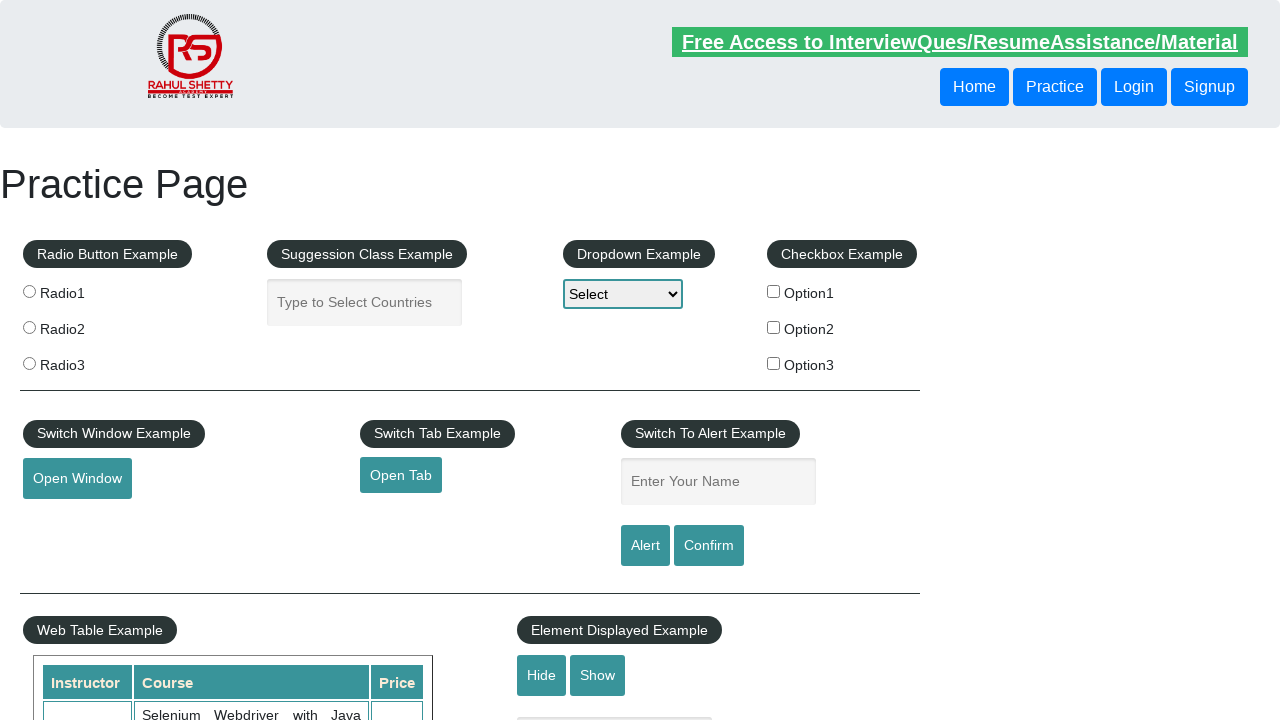

Extracted name from row 9: 'Smith'
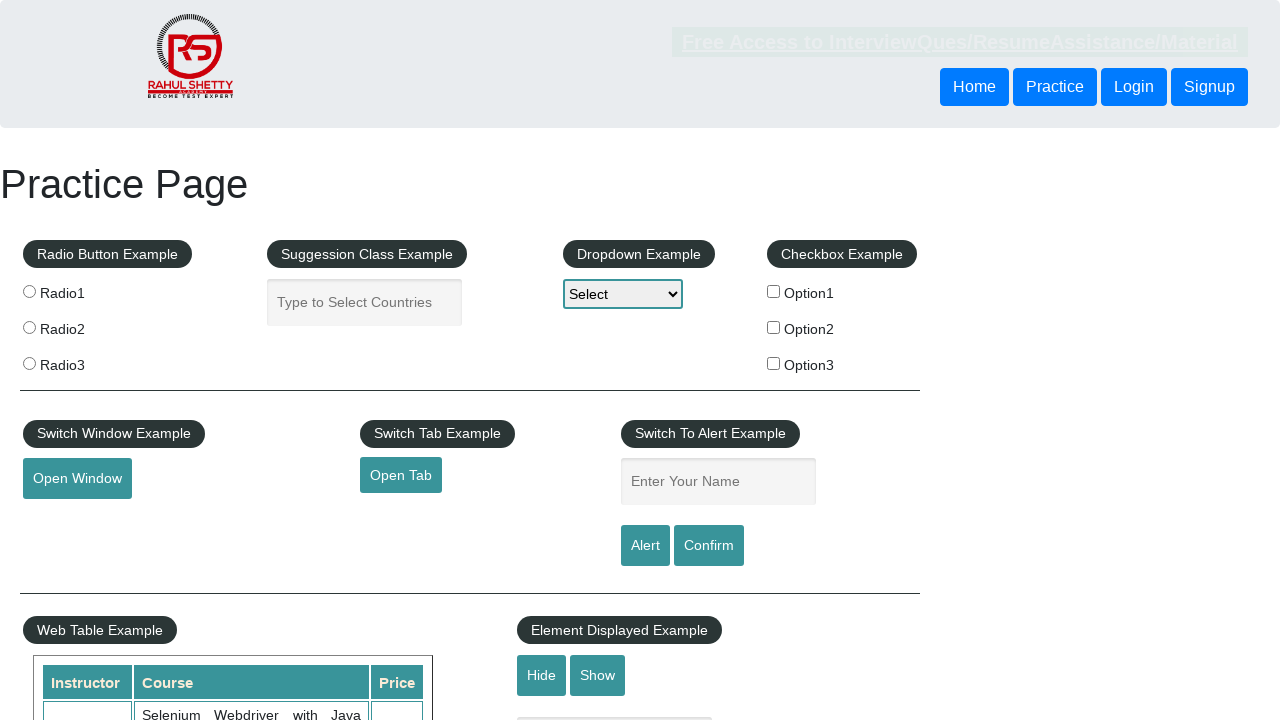

Extracted position from row 9: 'Cricketer'
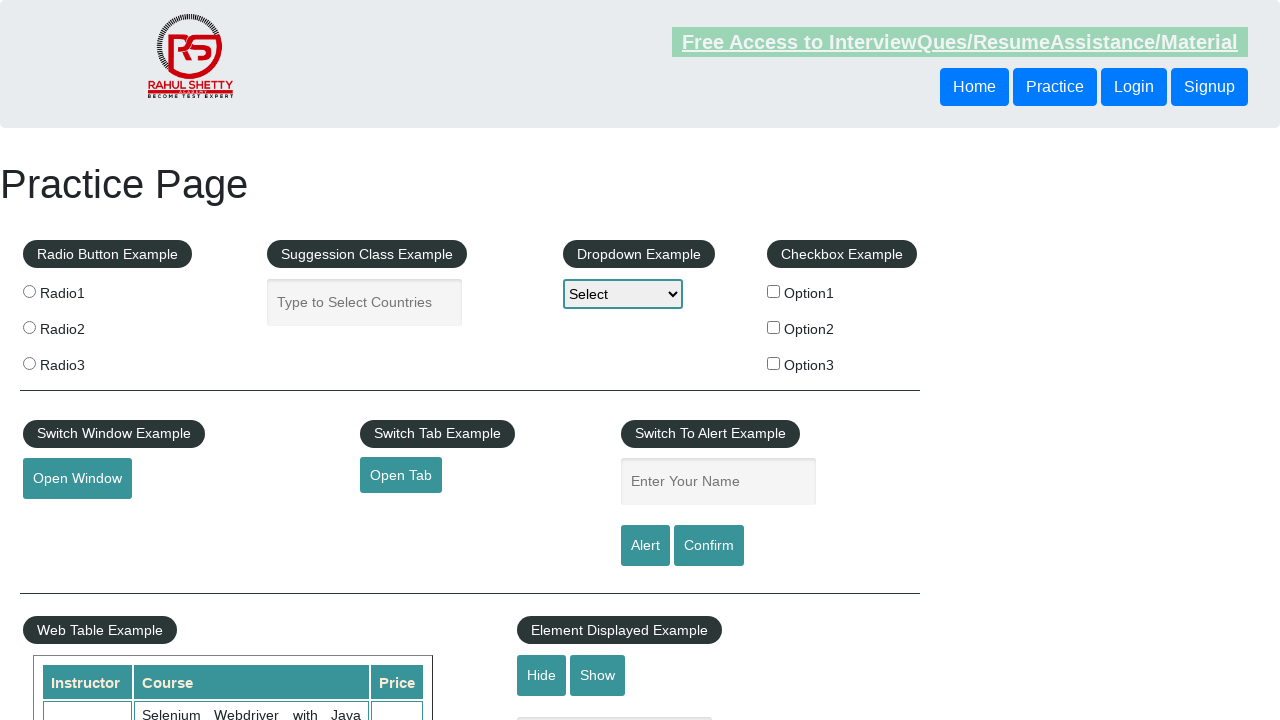

Extracted location from row 9: 'Delhi'
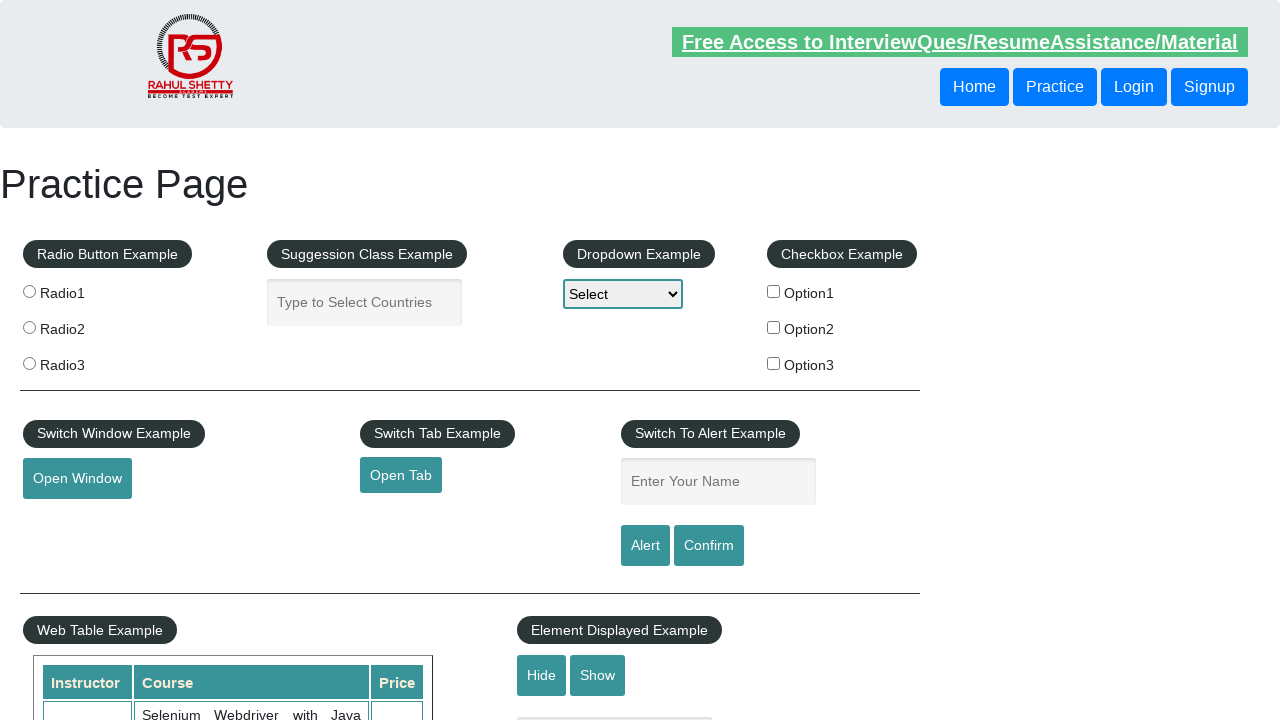

Extracted amount from row 9: 33
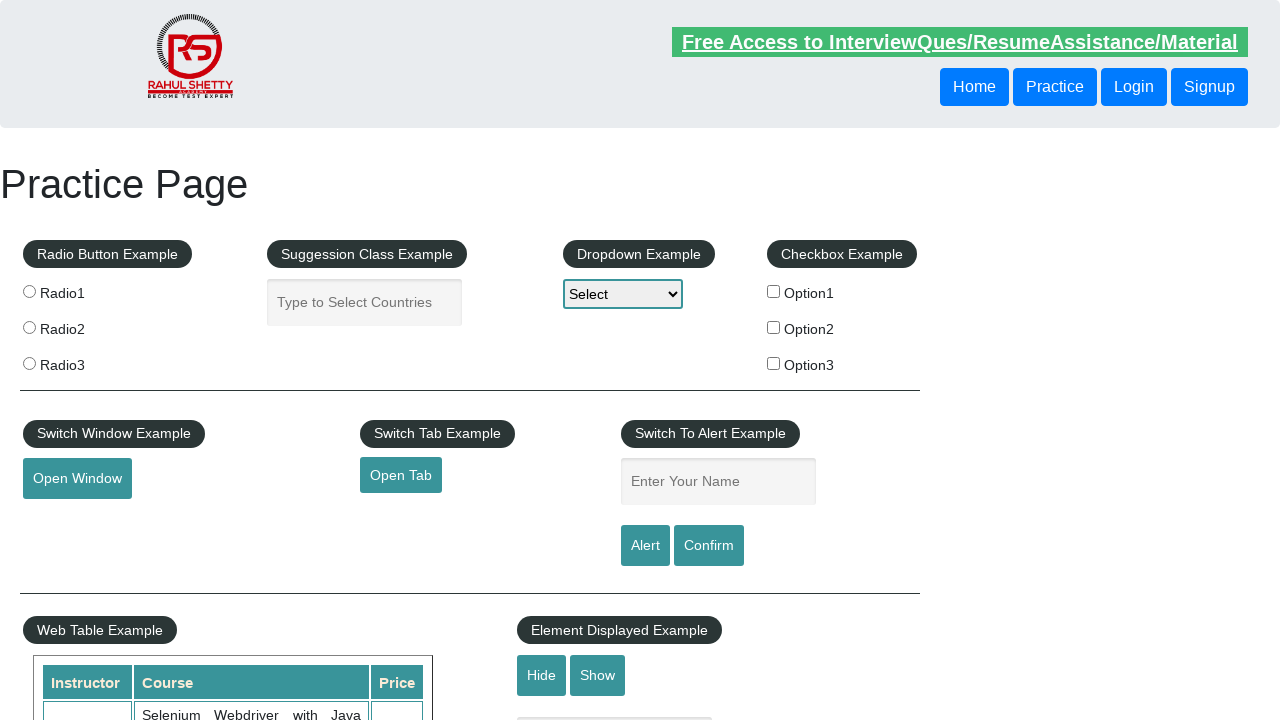

Completed table traversal - Total amount collected: 296
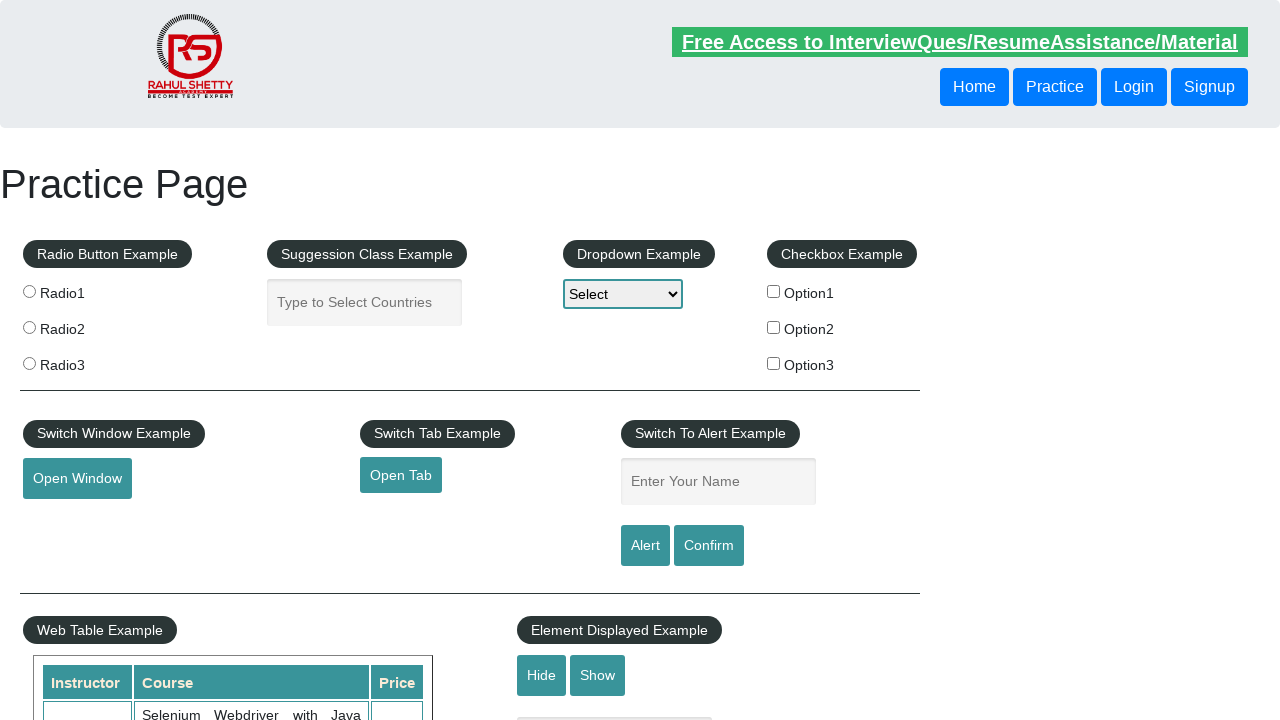

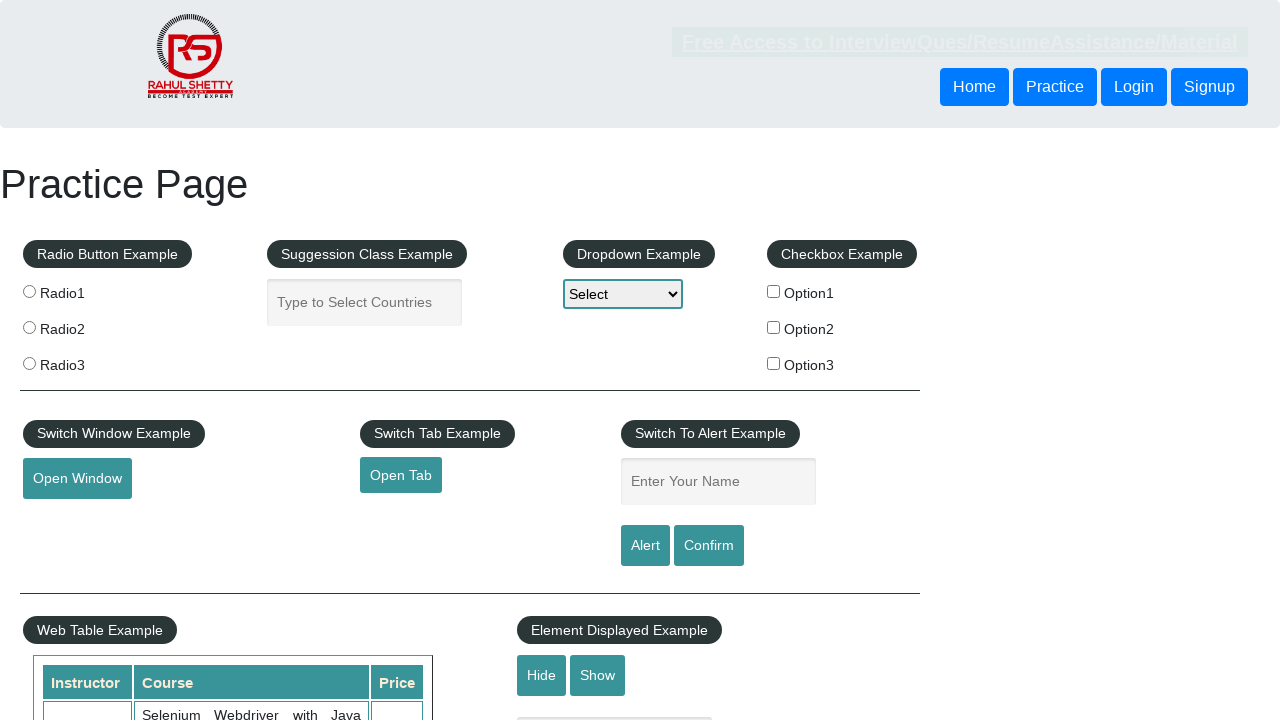